Tests checkbox functionality by randomly clicking checkboxes on a GWT showcase page until Friday checkbox is clicked 3 times

Starting URL: http://samples.gwtproject.org/samples/Showcase/Showcase.html#!CwCheckBox

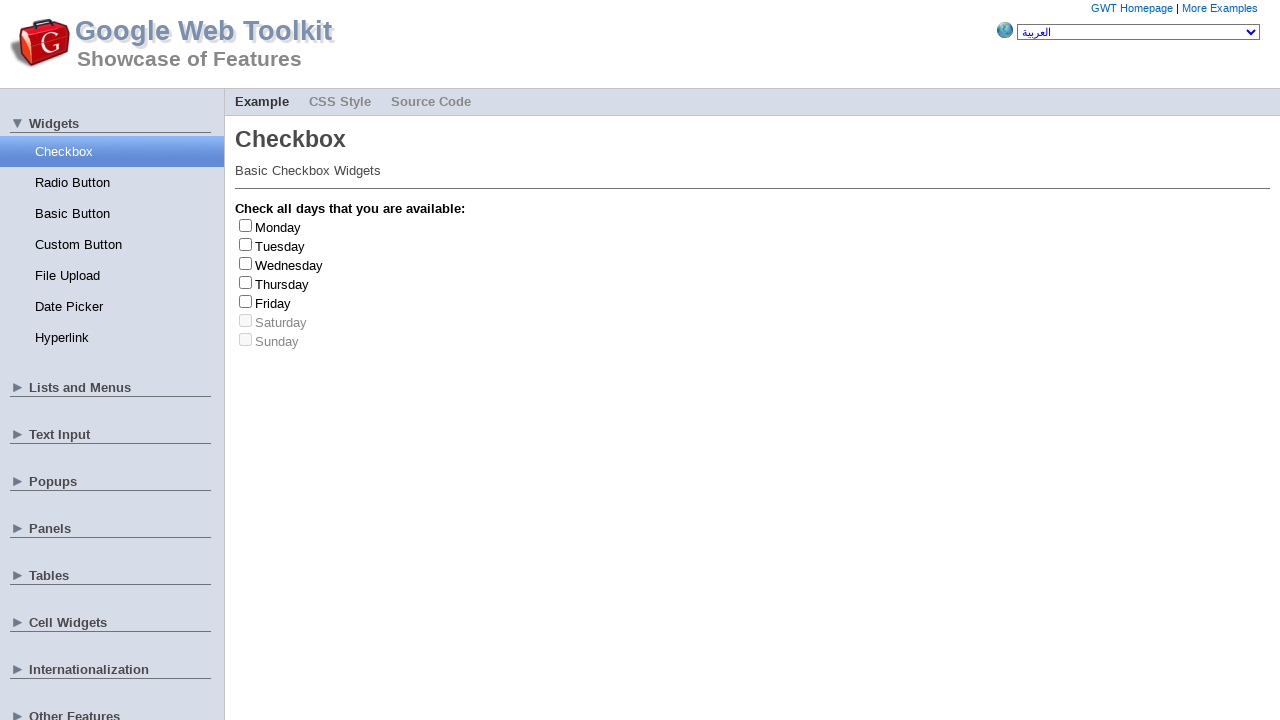

Waited for checkboxes to load
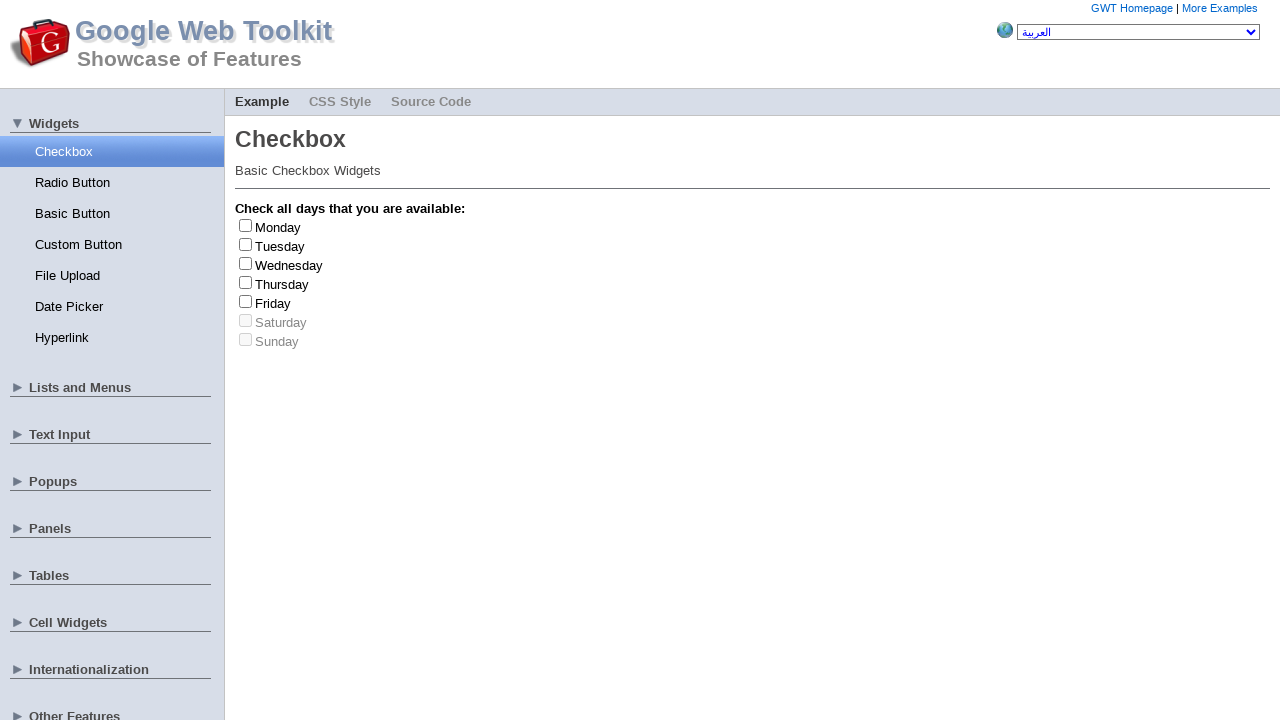

Located all checkbox labels
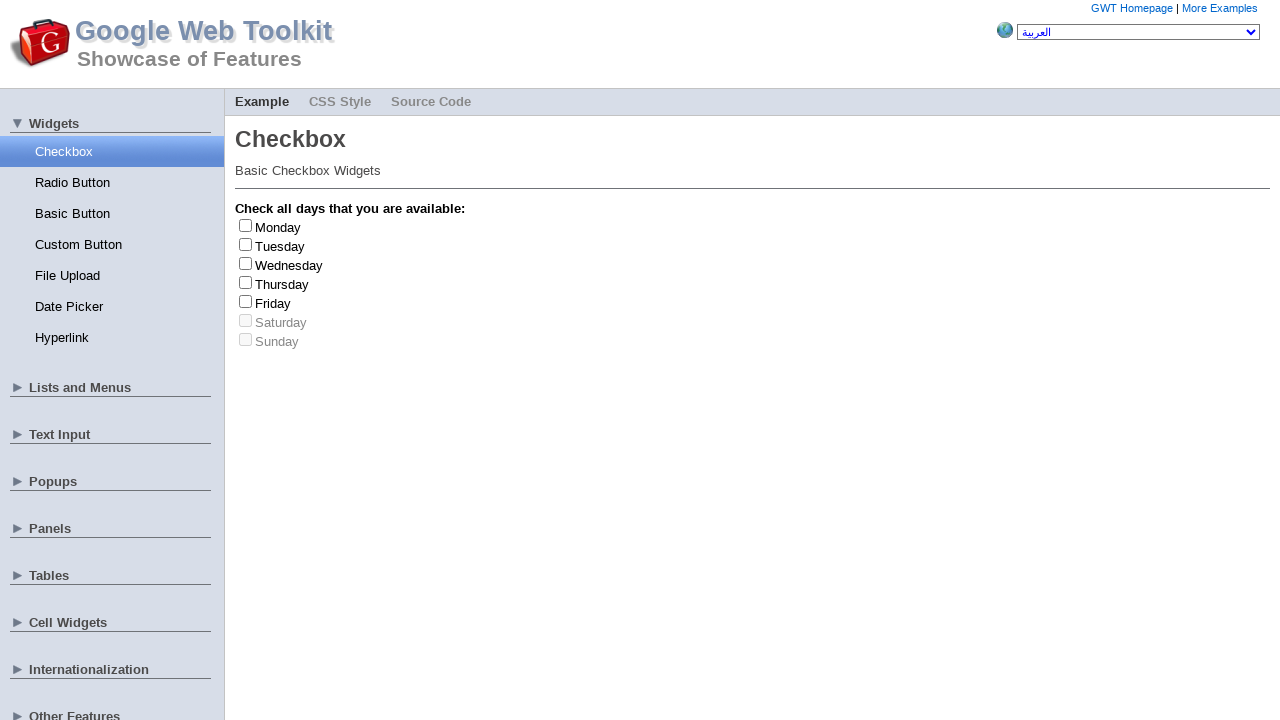

Located all checkbox inputs
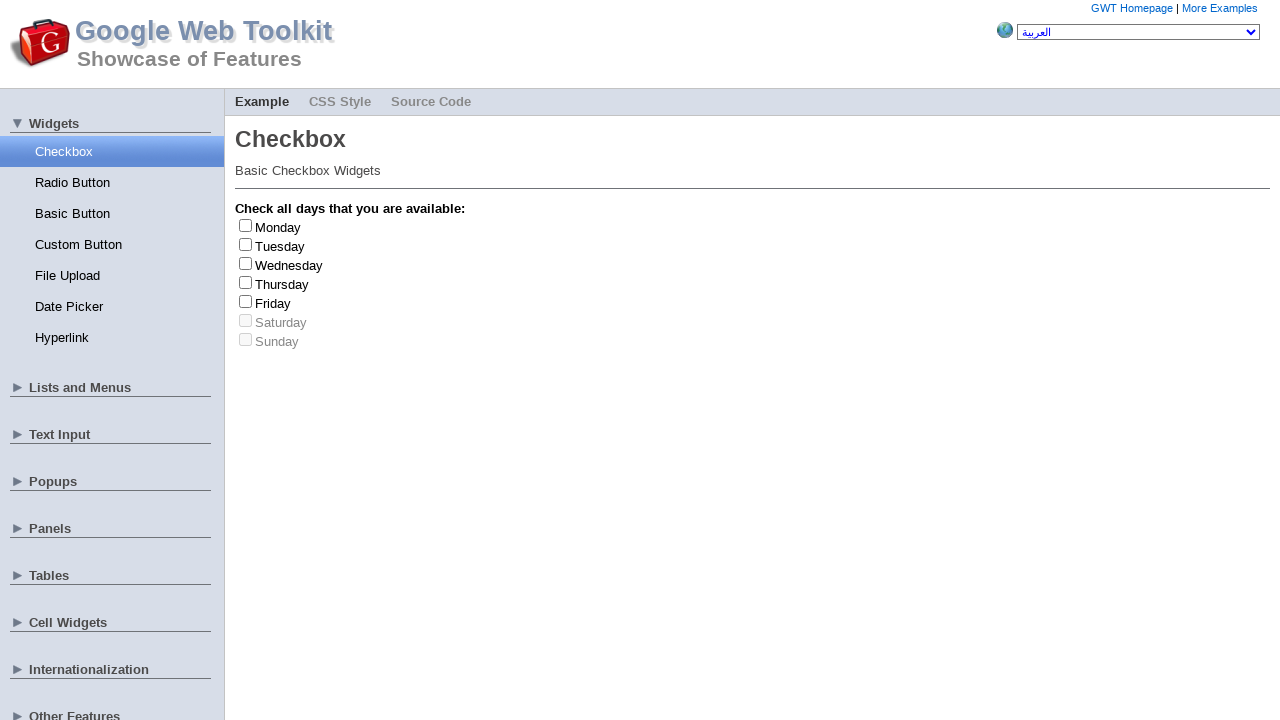

Clicked checkbox at index 0 at (278, 227) on .gwt-CheckBox>label >> nth=0
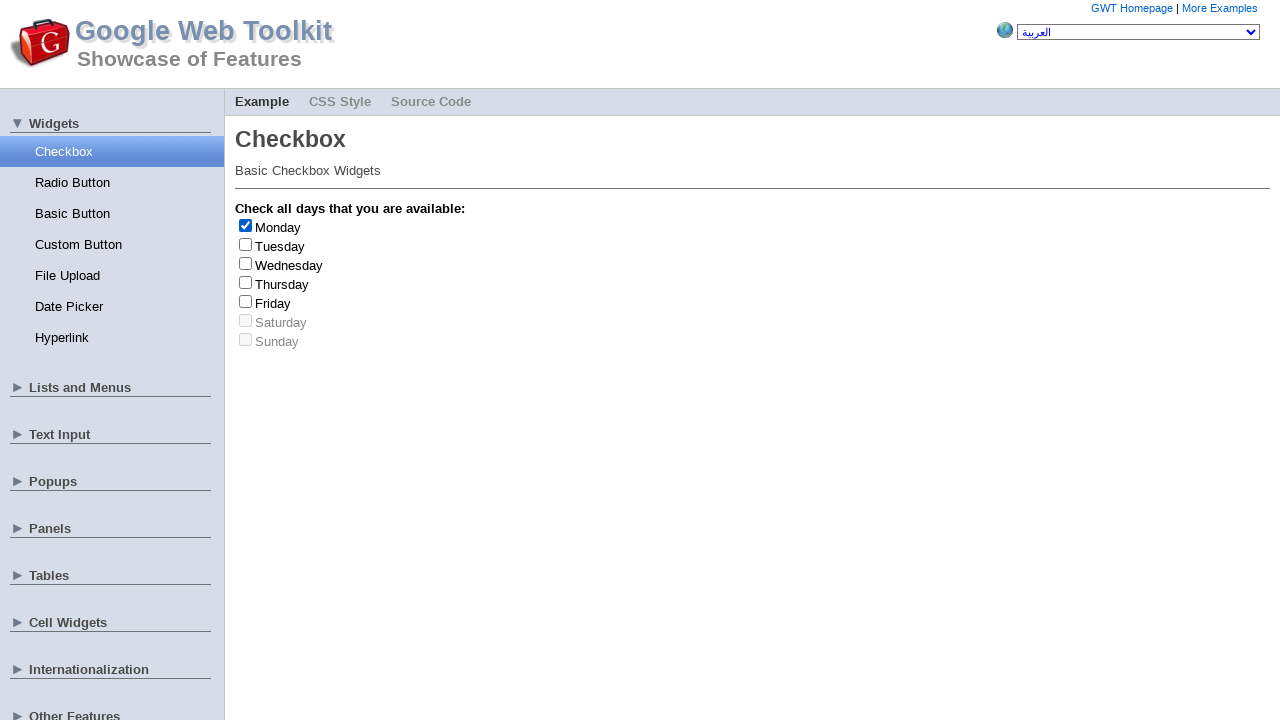

Retrieved checkbox label text: Monday
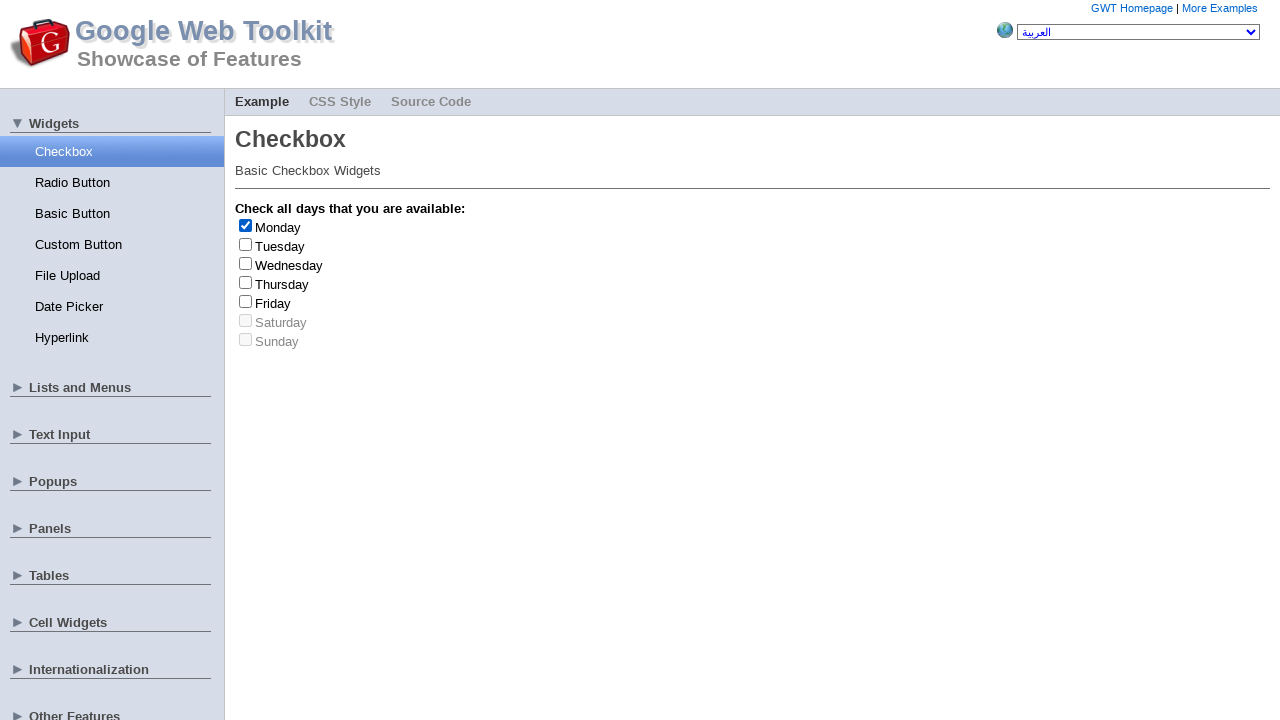

Clicked checkbox at index 0 again to uncheck at (278, 227) on .gwt-CheckBox>label >> nth=0
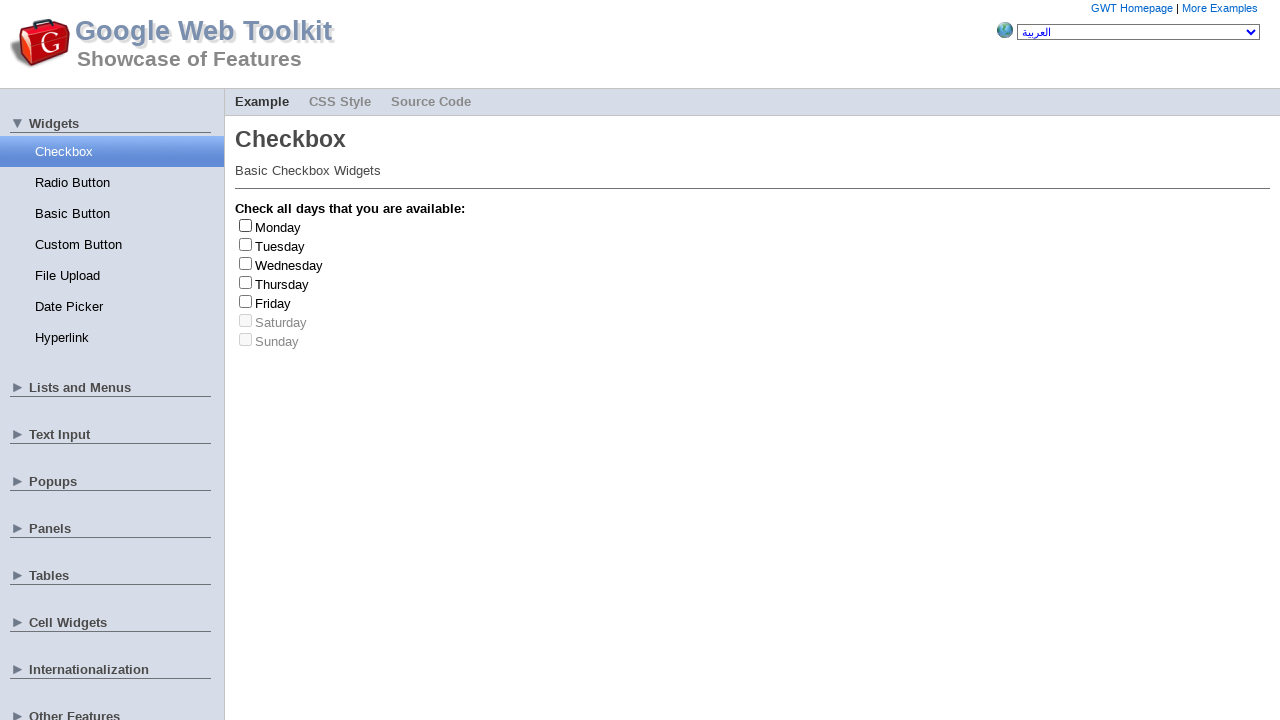

Clicked checkbox at index 2 at (289, 265) on .gwt-CheckBox>label >> nth=2
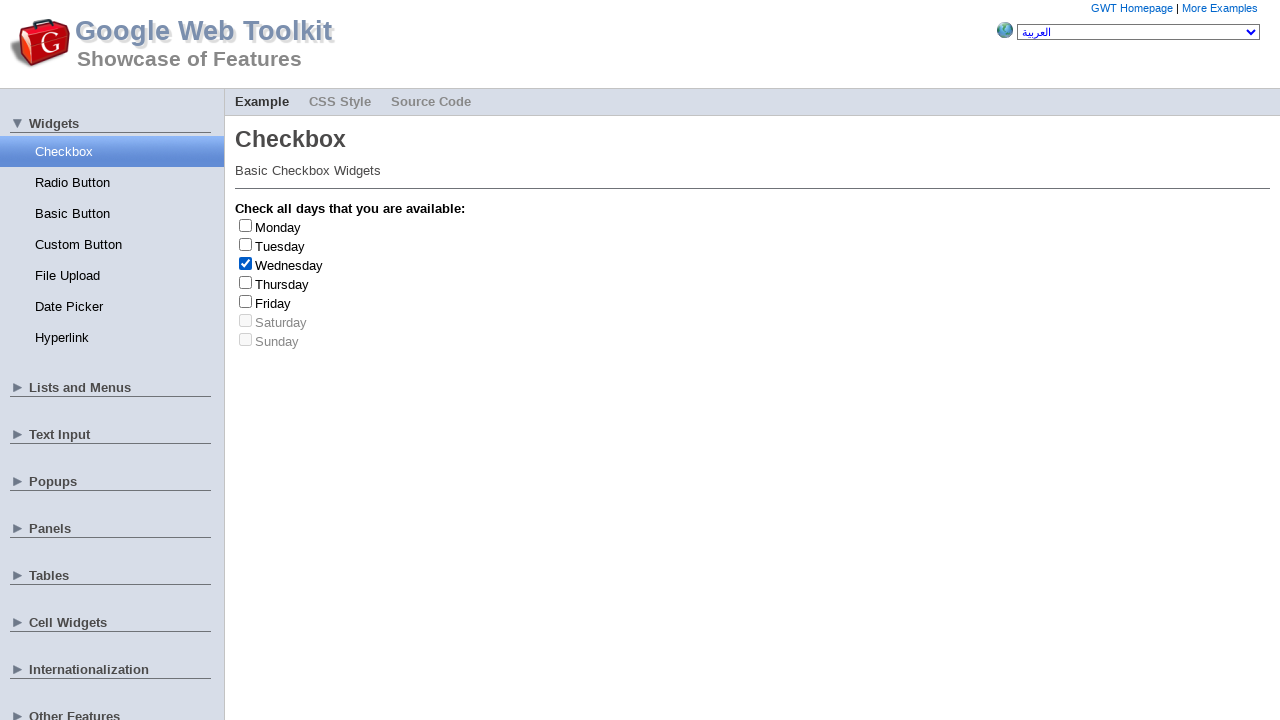

Retrieved checkbox label text: Wednesday
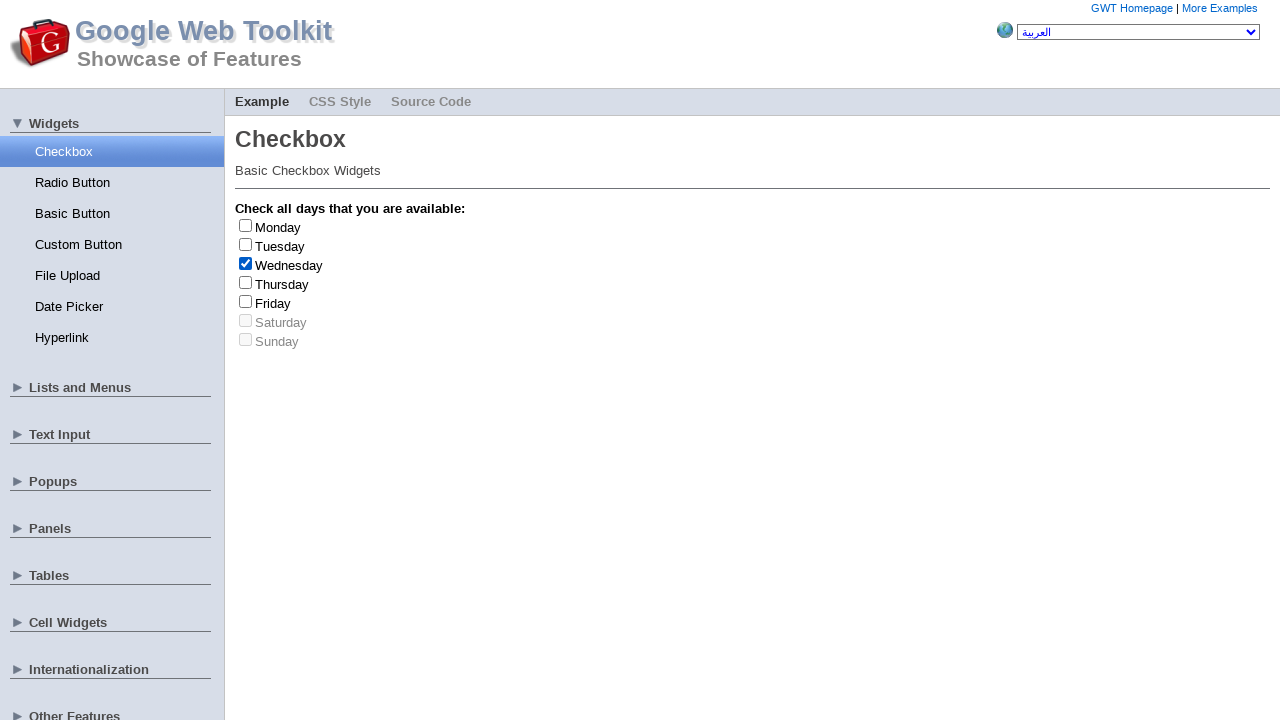

Clicked checkbox at index 2 again to uncheck at (289, 265) on .gwt-CheckBox>label >> nth=2
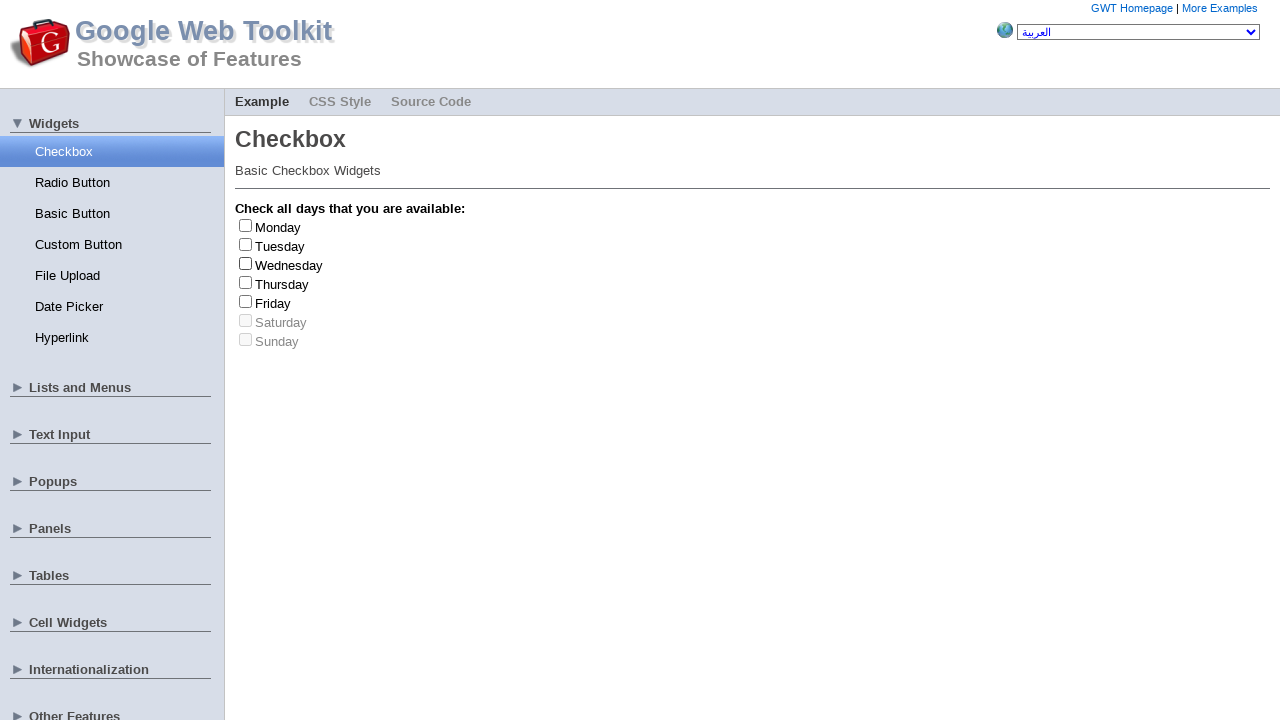

Clicked checkbox at index 0 at (278, 227) on .gwt-CheckBox>label >> nth=0
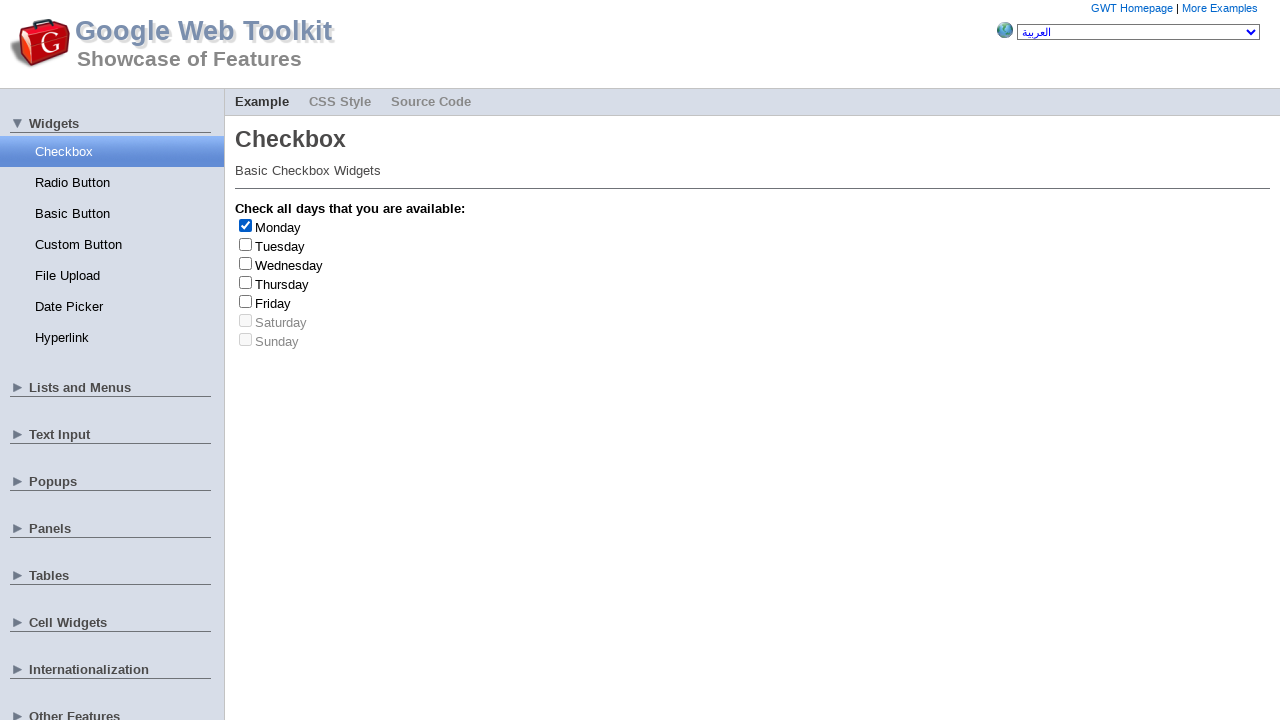

Retrieved checkbox label text: Monday
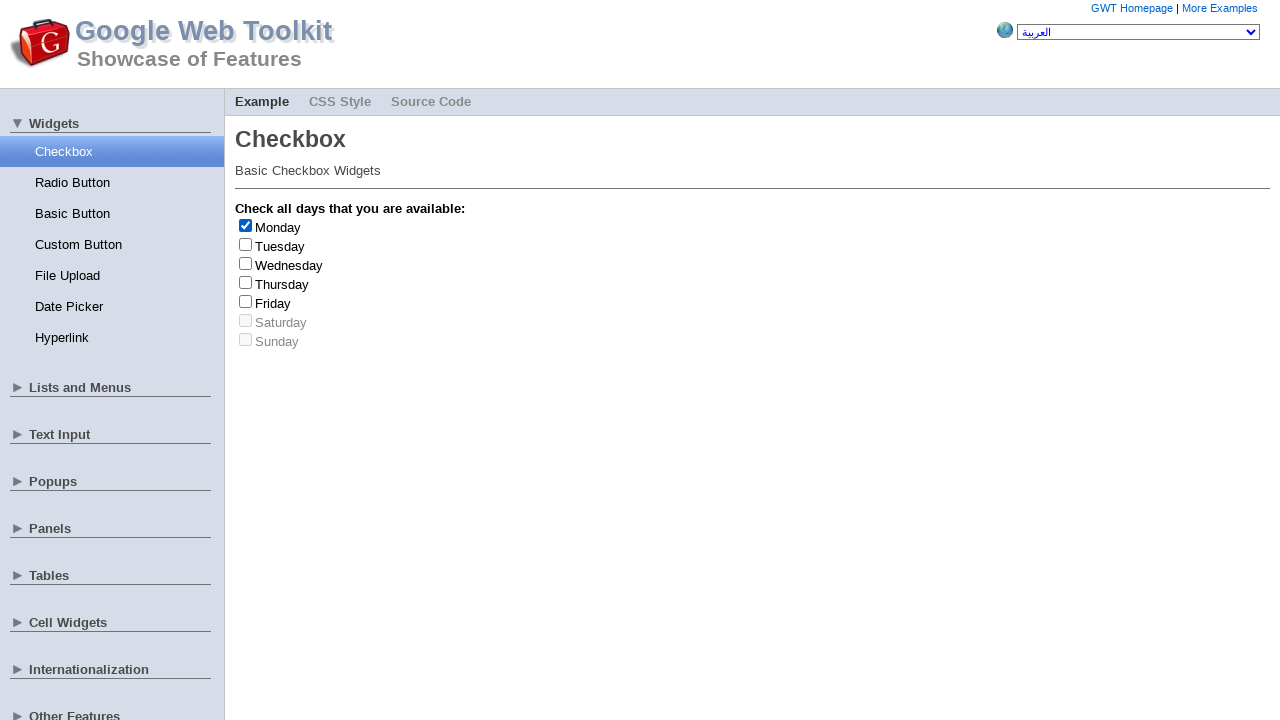

Clicked checkbox at index 0 again to uncheck at (278, 227) on .gwt-CheckBox>label >> nth=0
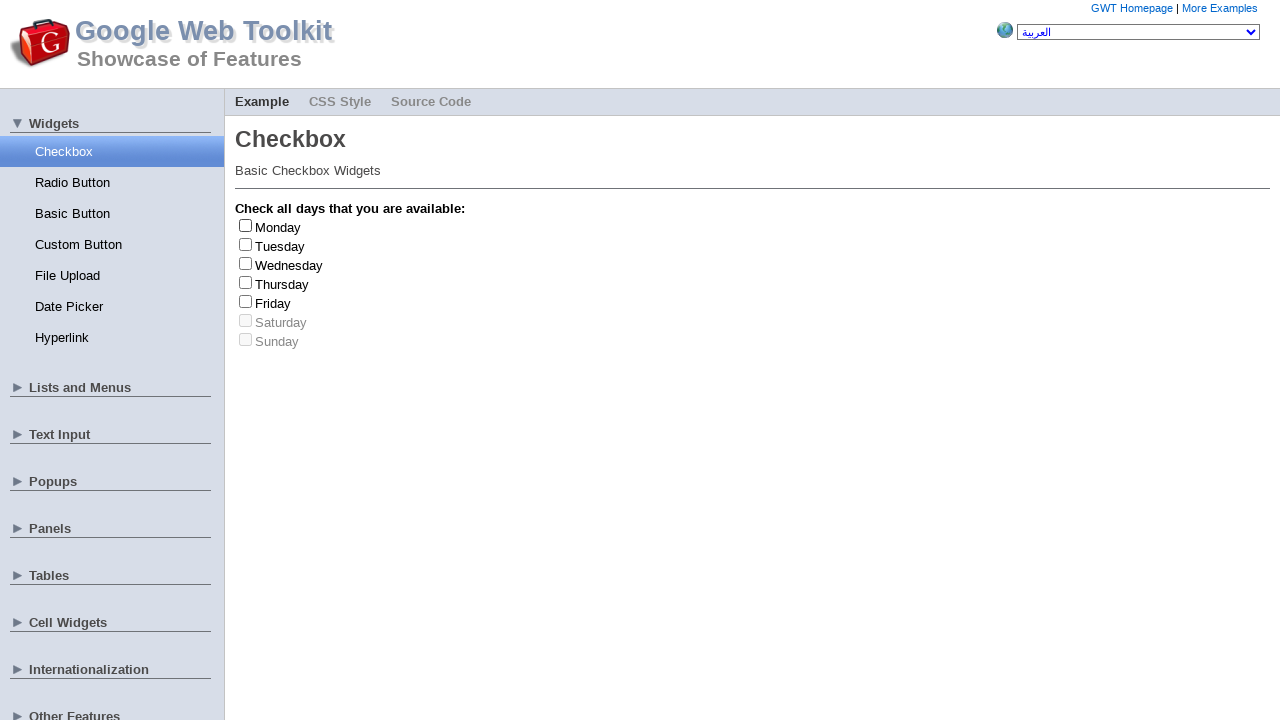

Clicked checkbox at index 3 at (282, 284) on .gwt-CheckBox>label >> nth=3
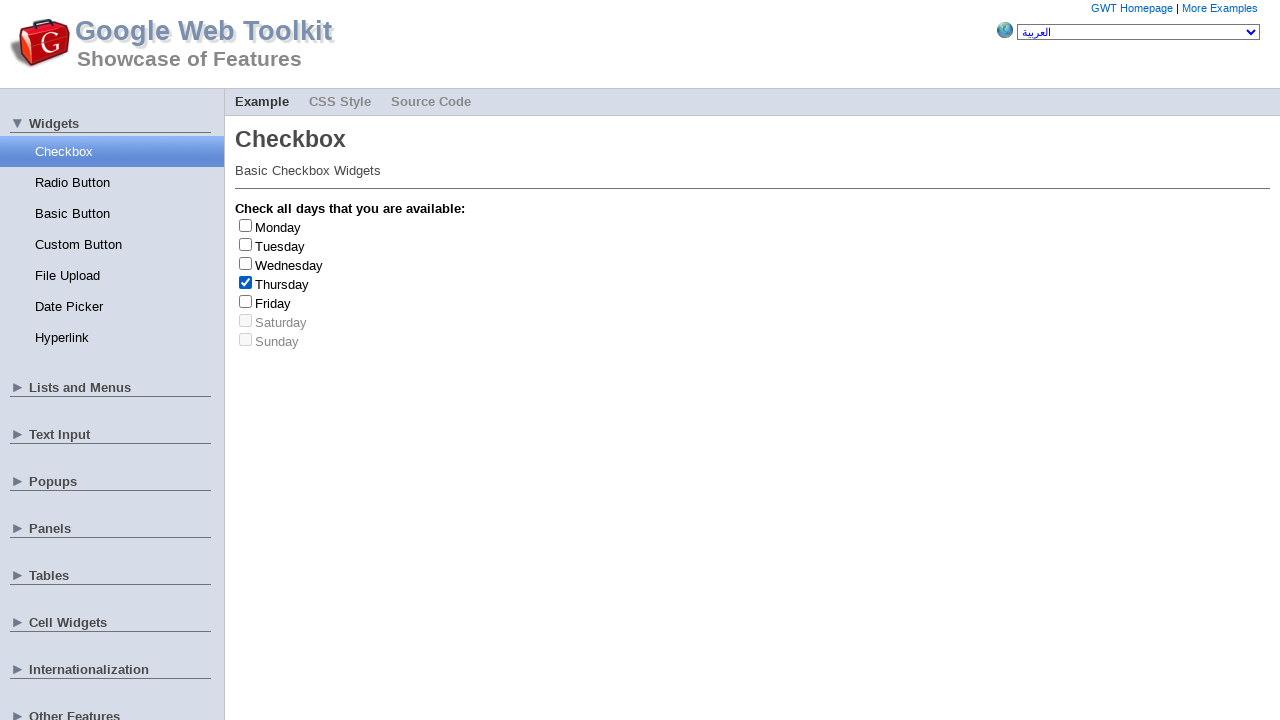

Retrieved checkbox label text: Thursday
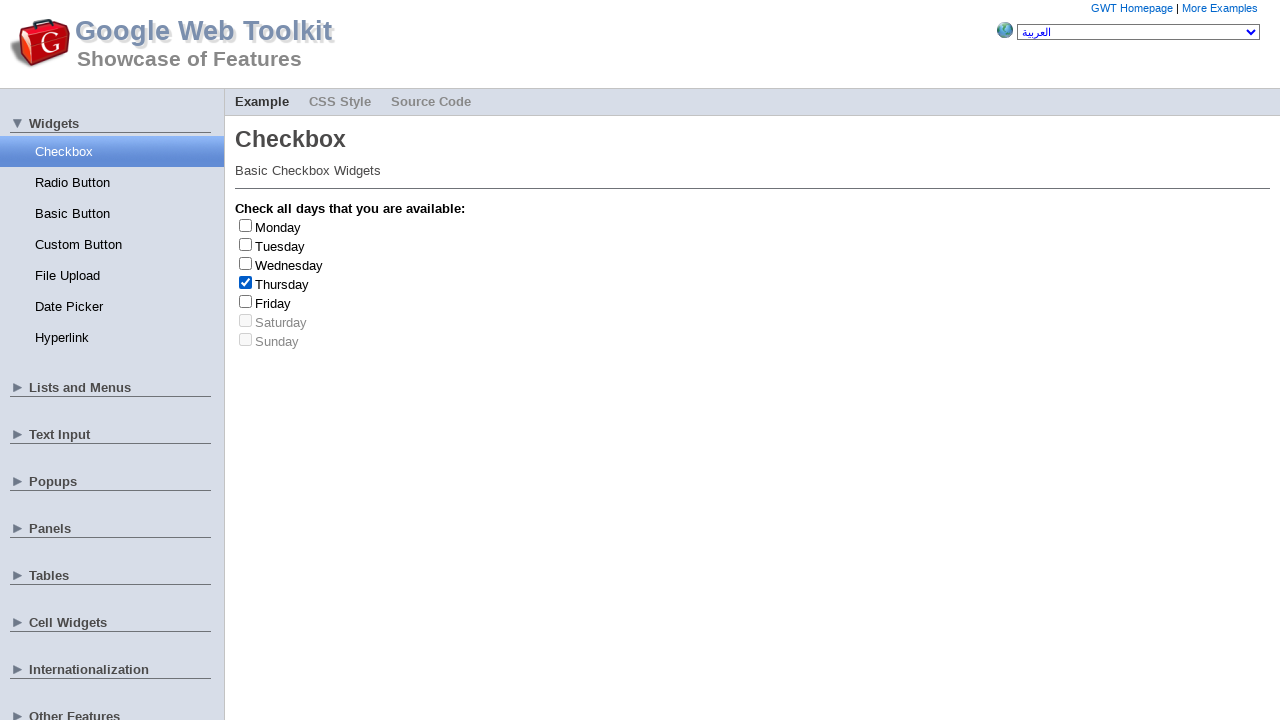

Clicked checkbox at index 3 again to uncheck at (282, 284) on .gwt-CheckBox>label >> nth=3
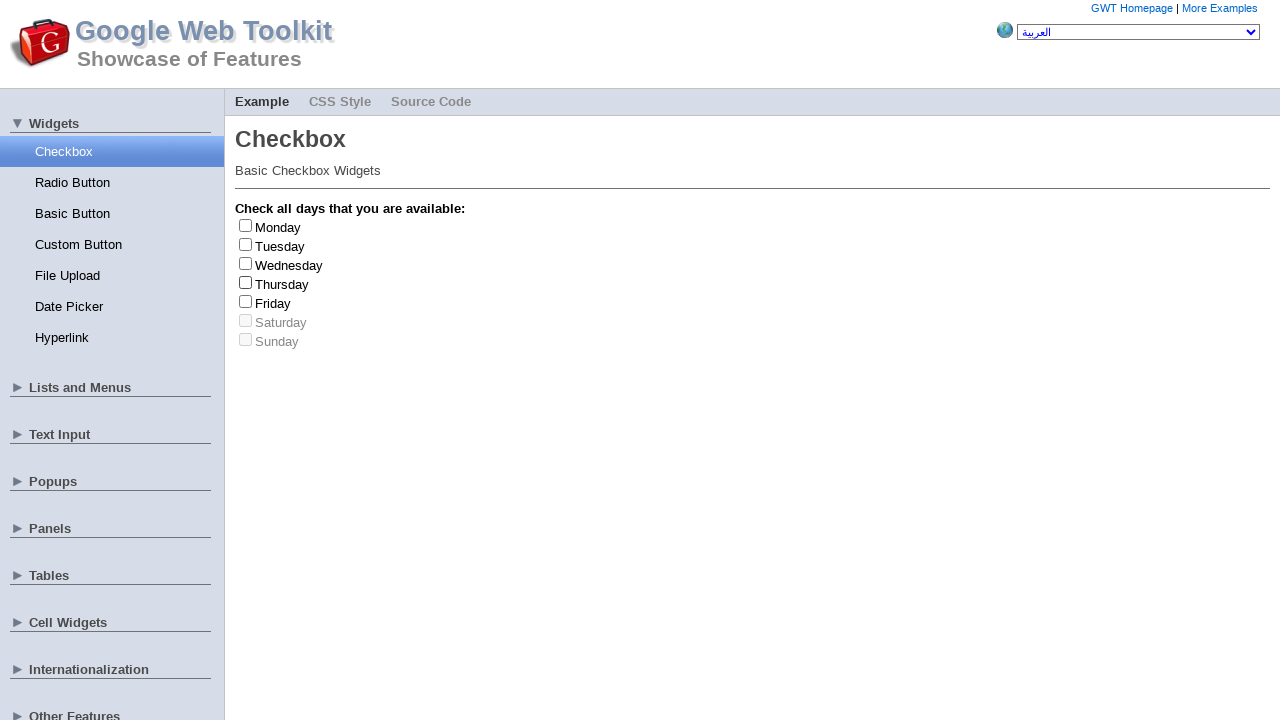

Clicked checkbox at index 0 at (278, 227) on .gwt-CheckBox>label >> nth=0
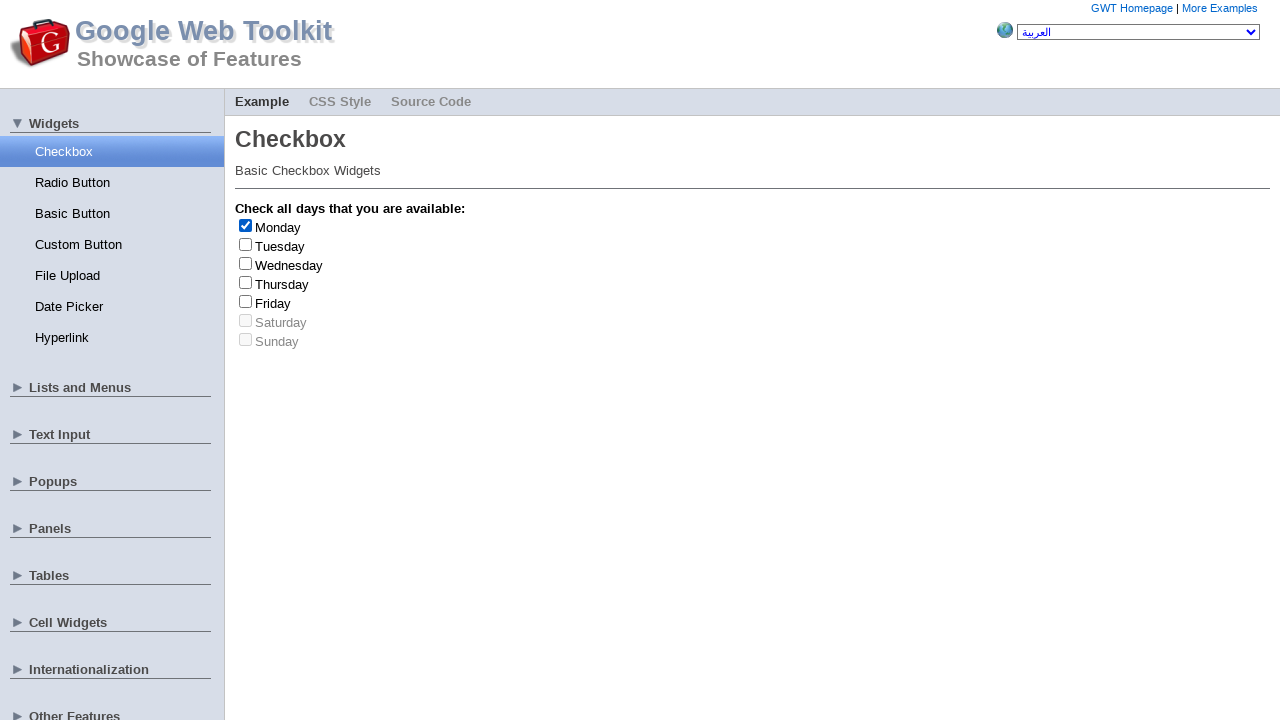

Retrieved checkbox label text: Monday
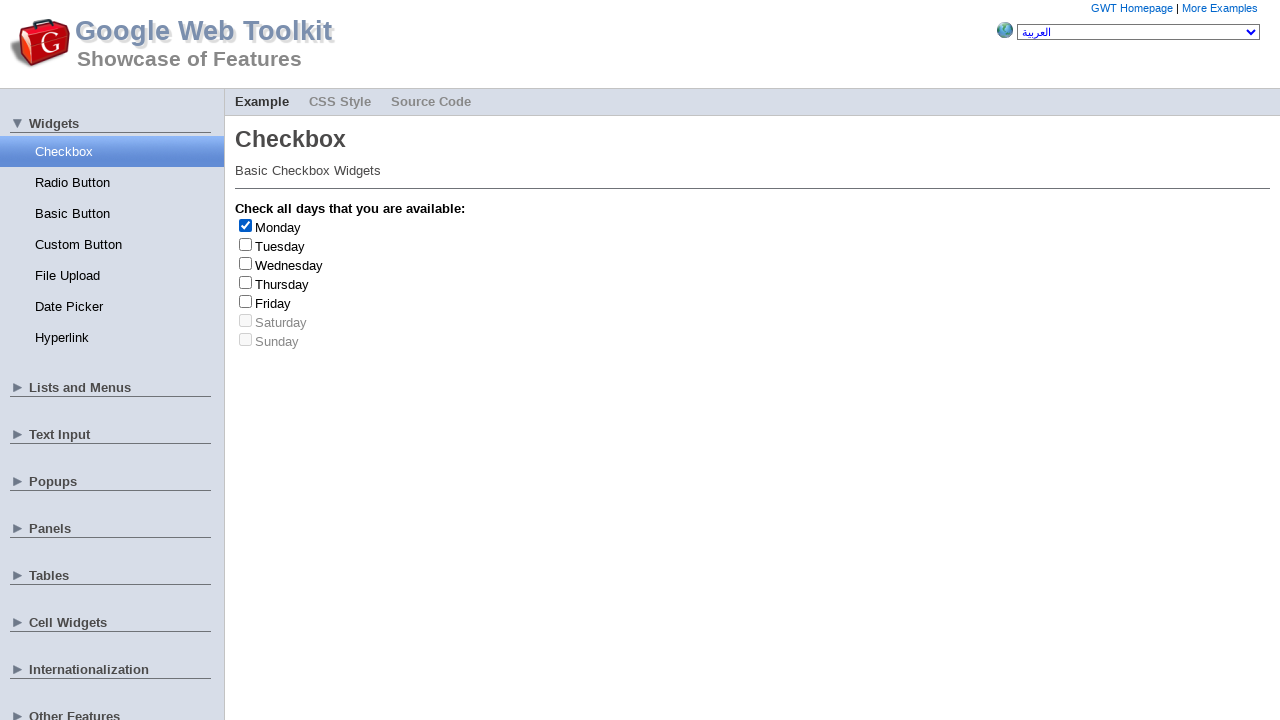

Clicked checkbox at index 0 again to uncheck at (278, 227) on .gwt-CheckBox>label >> nth=0
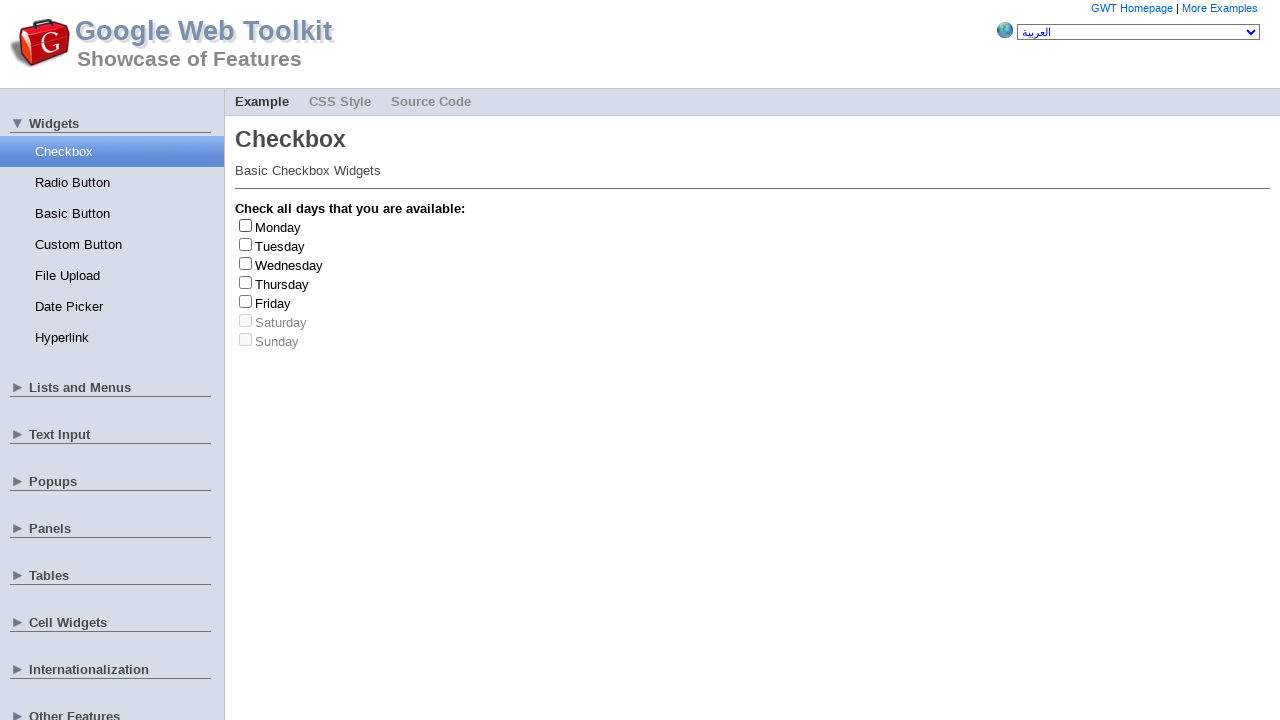

Clicked checkbox at index 2 at (289, 265) on .gwt-CheckBox>label >> nth=2
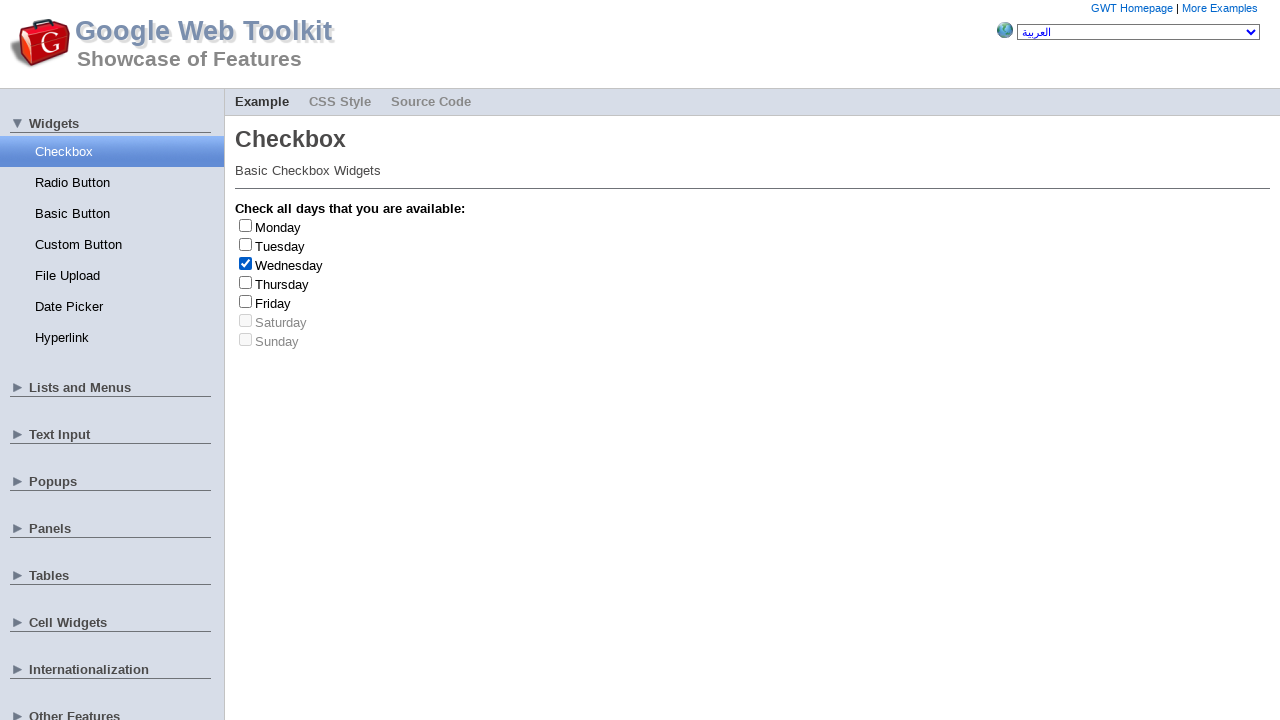

Retrieved checkbox label text: Wednesday
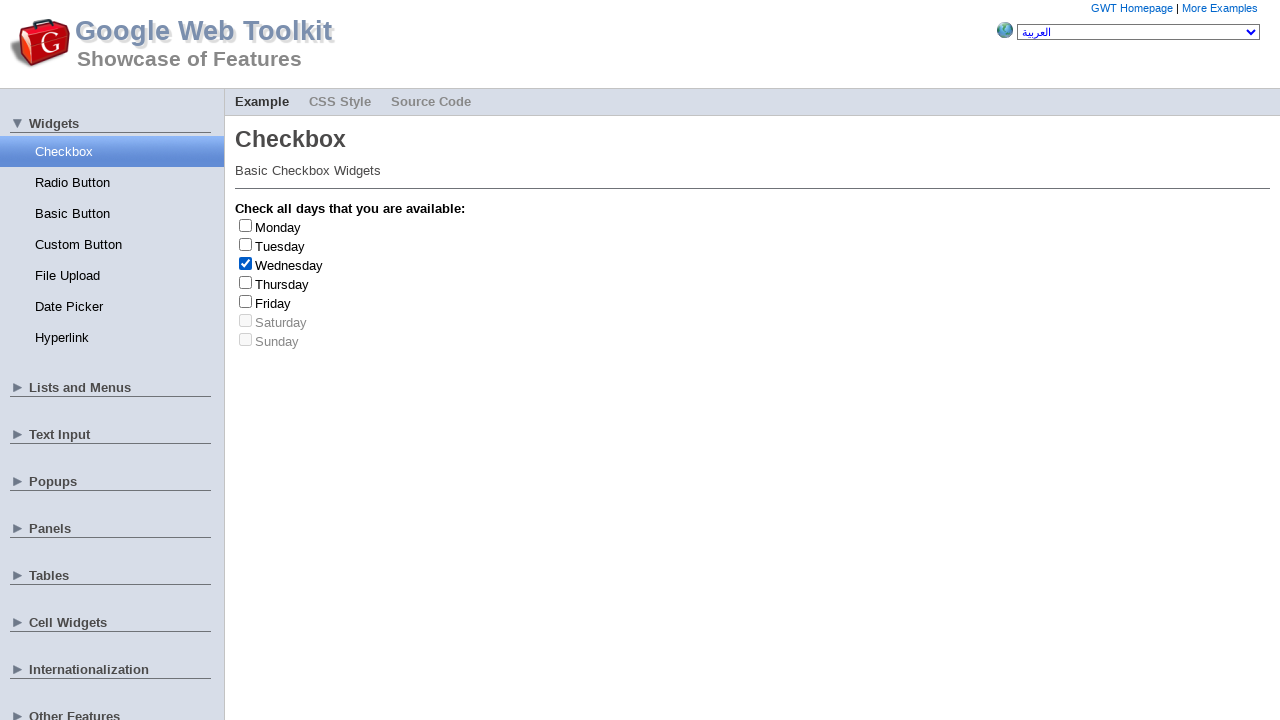

Clicked checkbox at index 2 again to uncheck at (289, 265) on .gwt-CheckBox>label >> nth=2
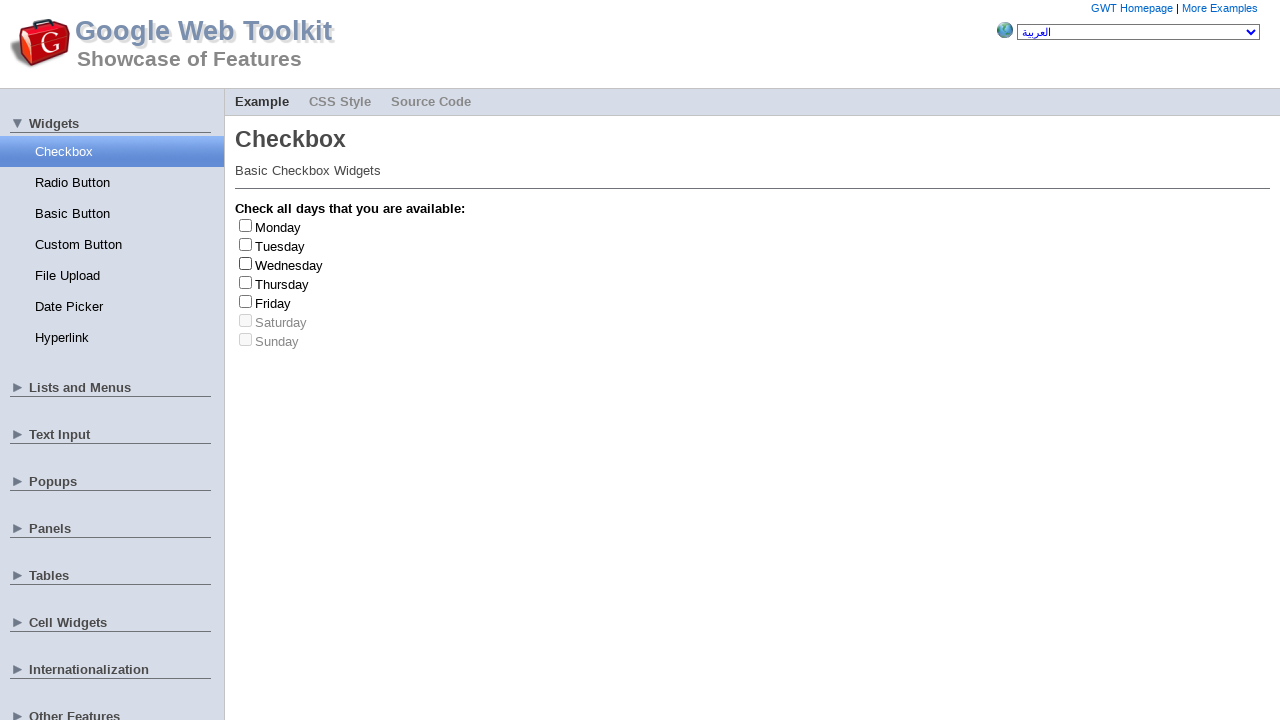

Clicked checkbox at index 1 at (280, 246) on .gwt-CheckBox>label >> nth=1
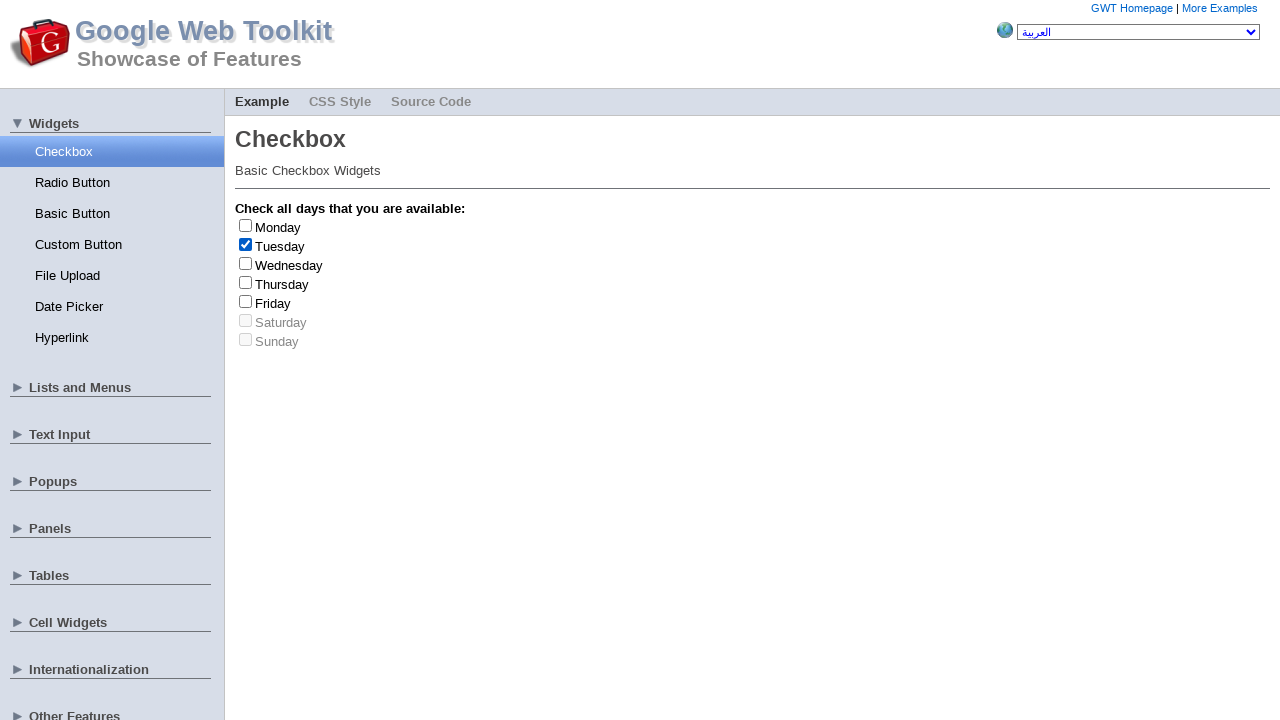

Retrieved checkbox label text: Tuesday
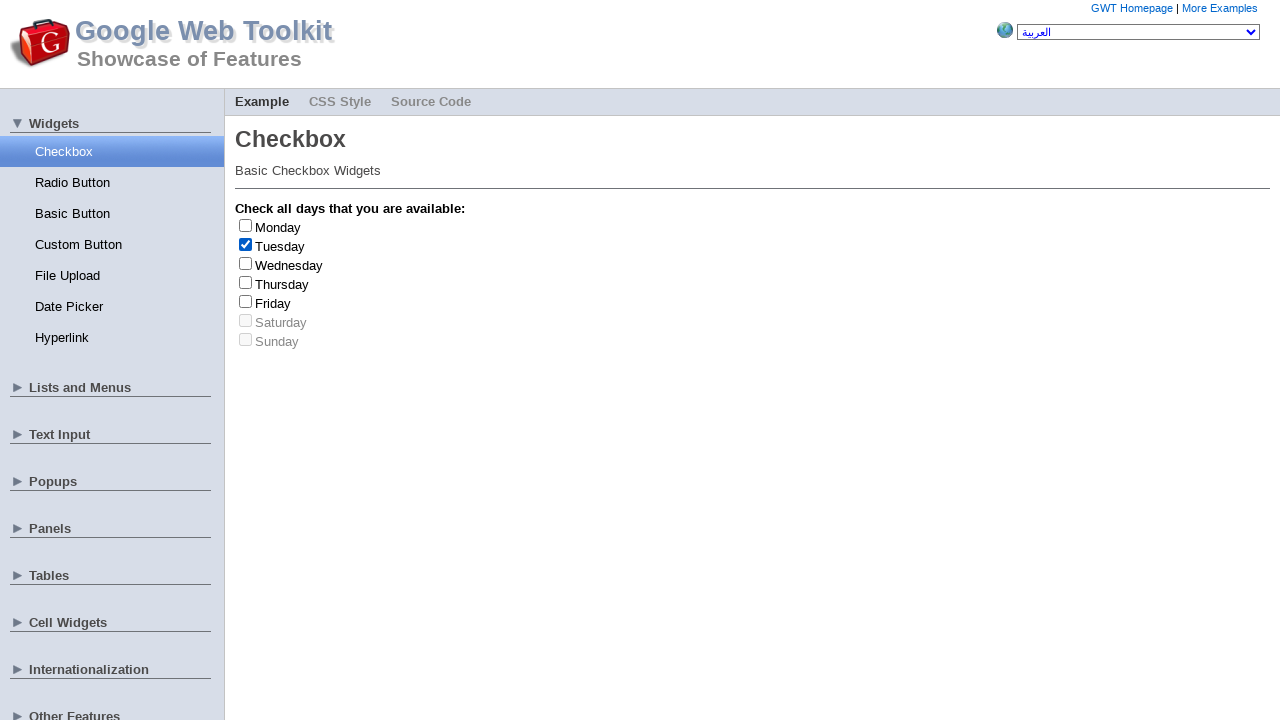

Clicked checkbox at index 1 again to uncheck at (280, 246) on .gwt-CheckBox>label >> nth=1
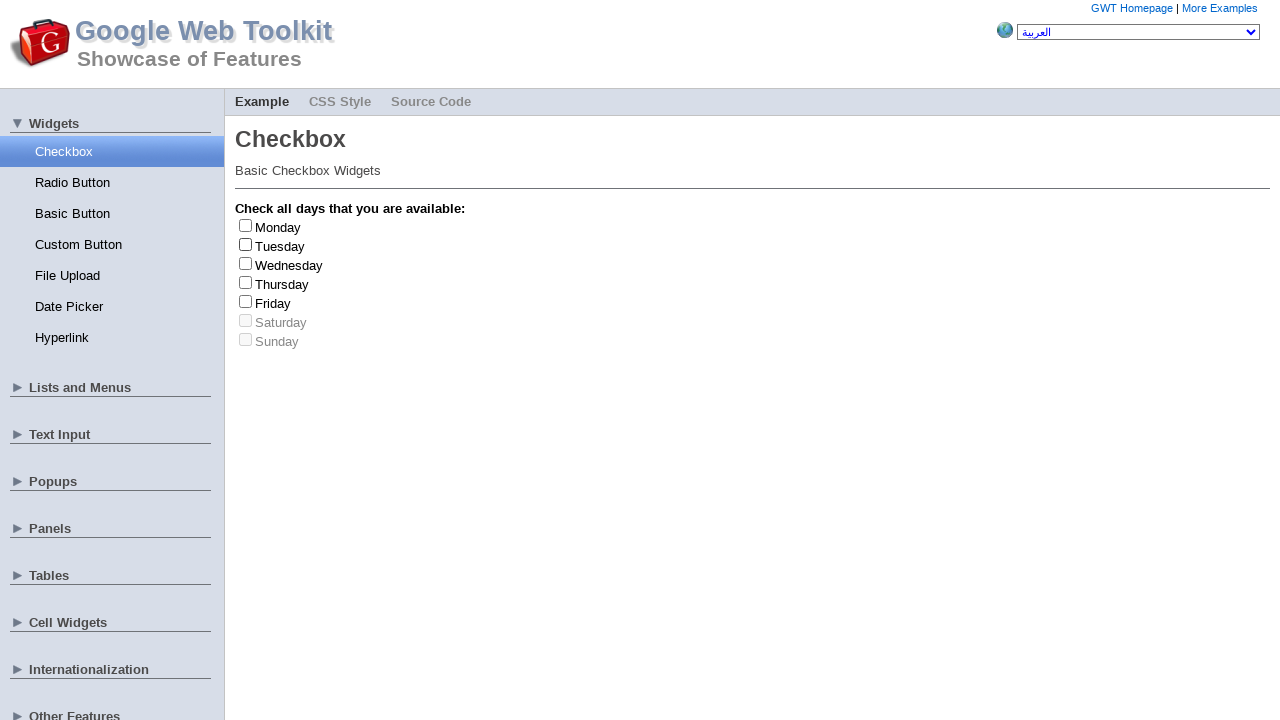

Clicked checkbox at index 1 at (280, 246) on .gwt-CheckBox>label >> nth=1
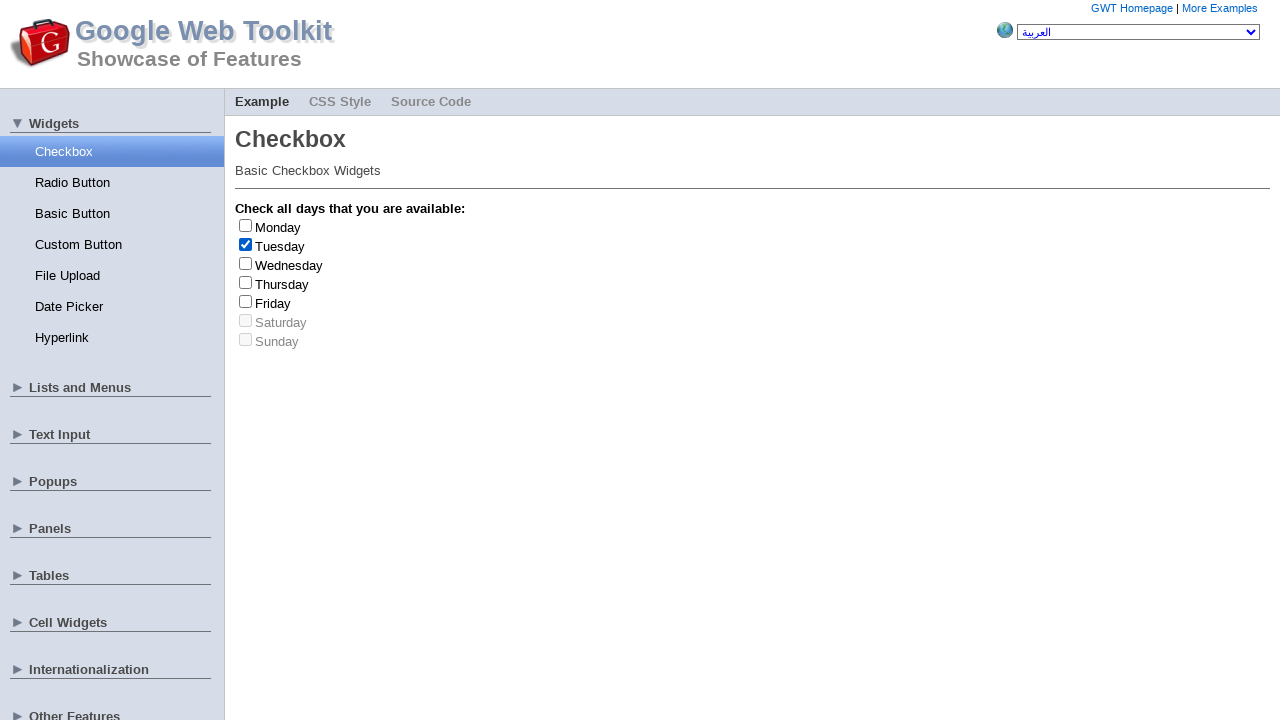

Retrieved checkbox label text: Tuesday
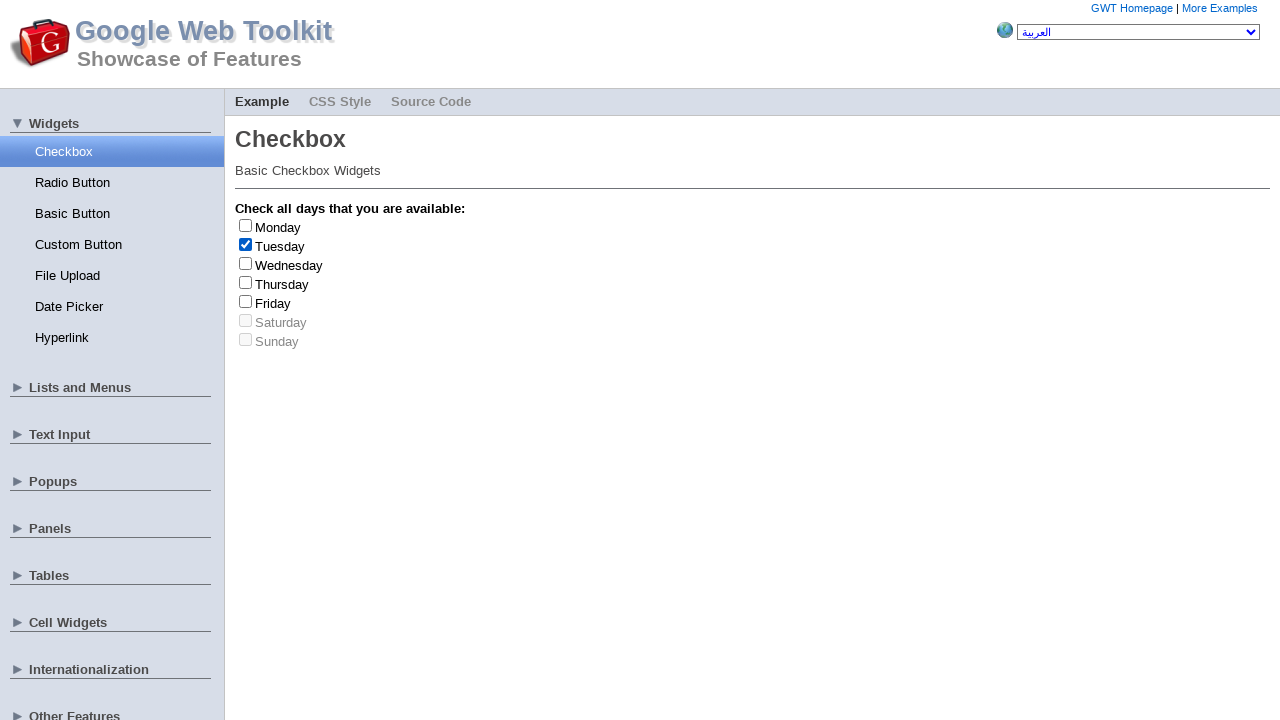

Clicked checkbox at index 1 again to uncheck at (280, 246) on .gwt-CheckBox>label >> nth=1
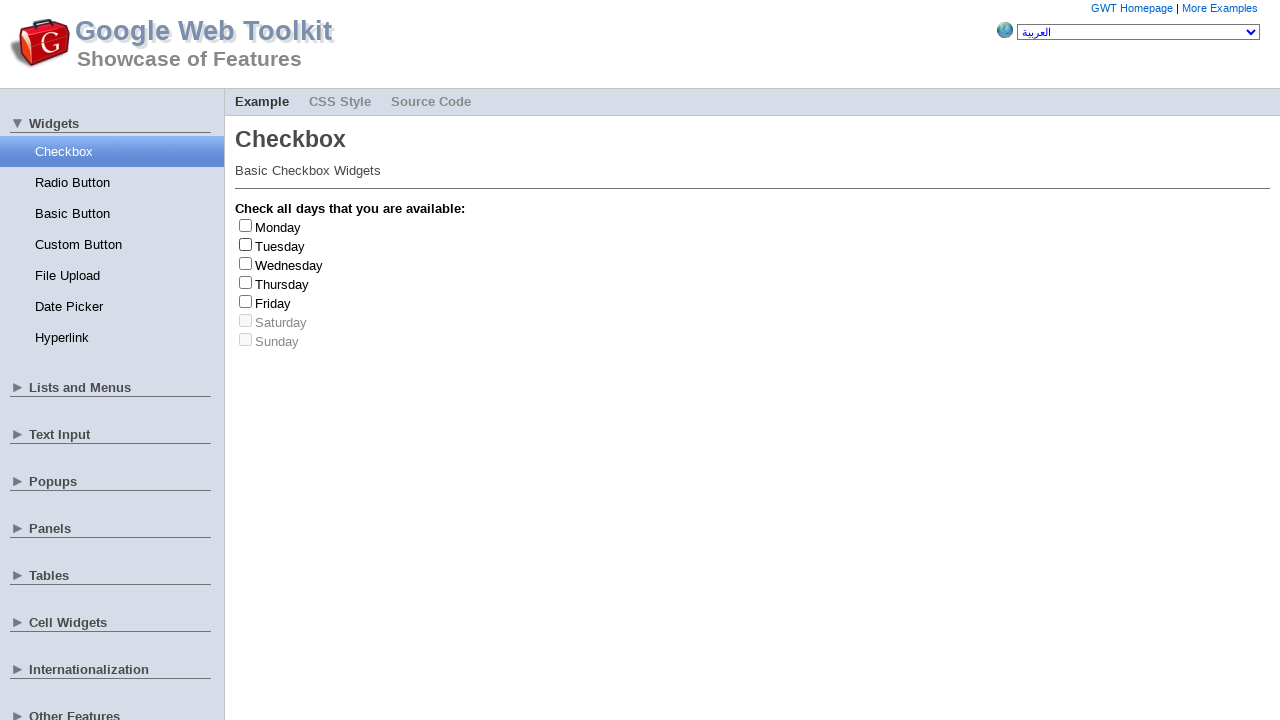

Clicked checkbox at index 2 at (289, 265) on .gwt-CheckBox>label >> nth=2
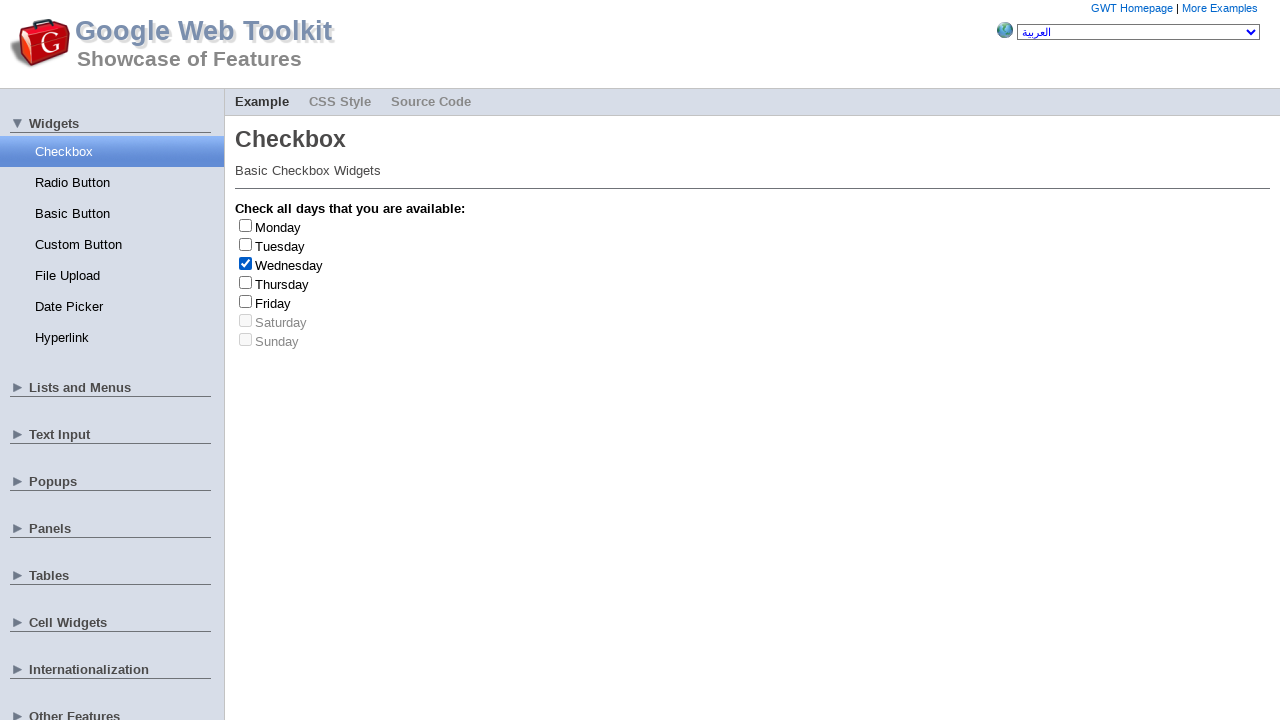

Retrieved checkbox label text: Wednesday
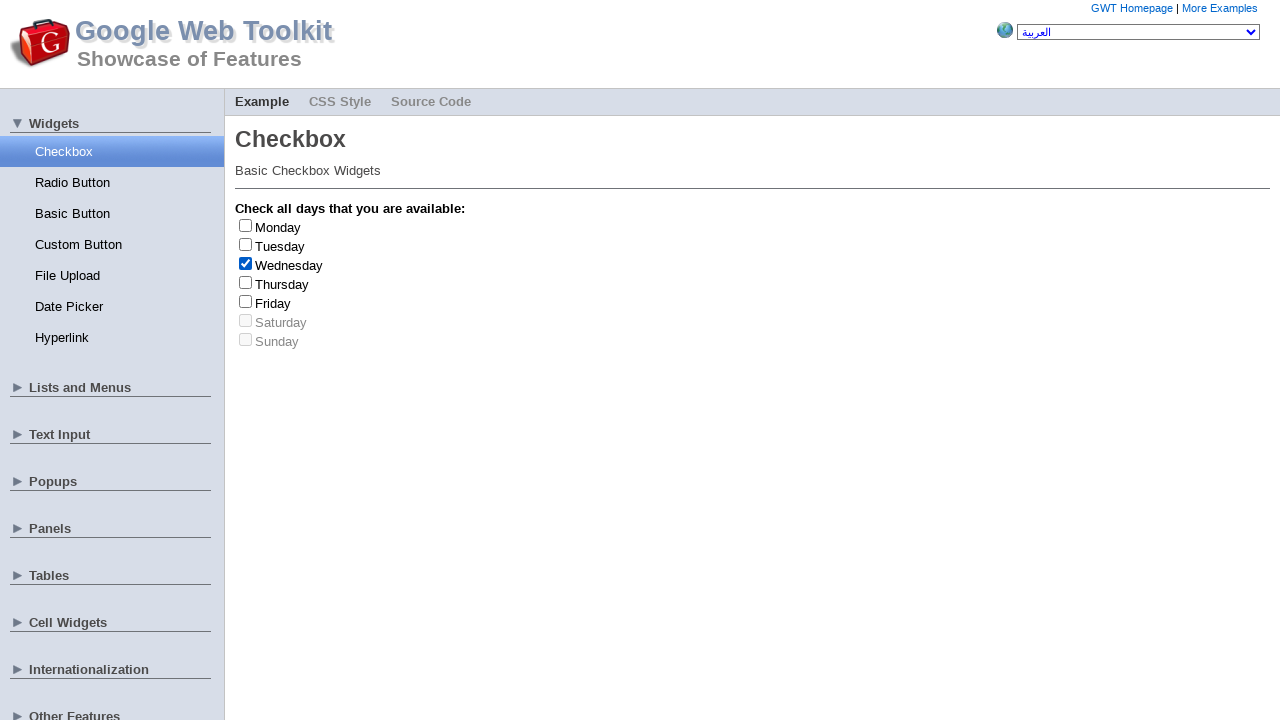

Clicked checkbox at index 2 again to uncheck at (289, 265) on .gwt-CheckBox>label >> nth=2
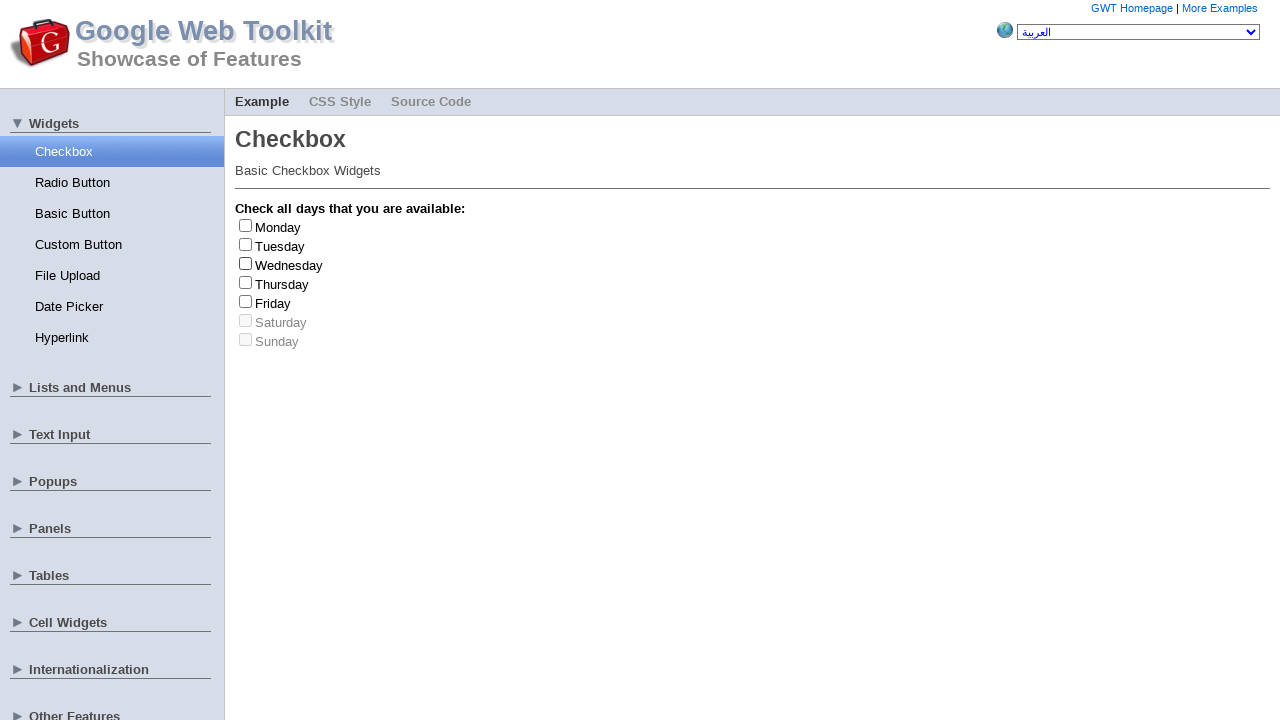

Clicked checkbox at index 4 at (273, 303) on .gwt-CheckBox>label >> nth=4
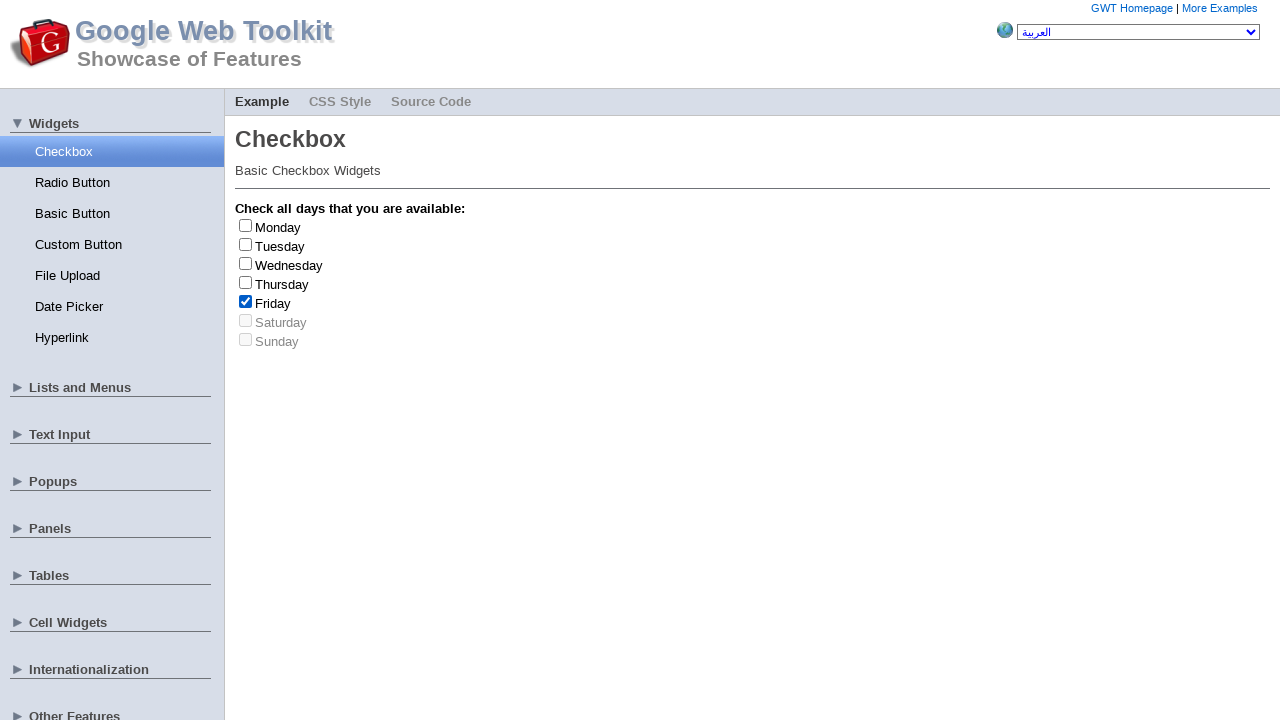

Retrieved checkbox label text: Friday
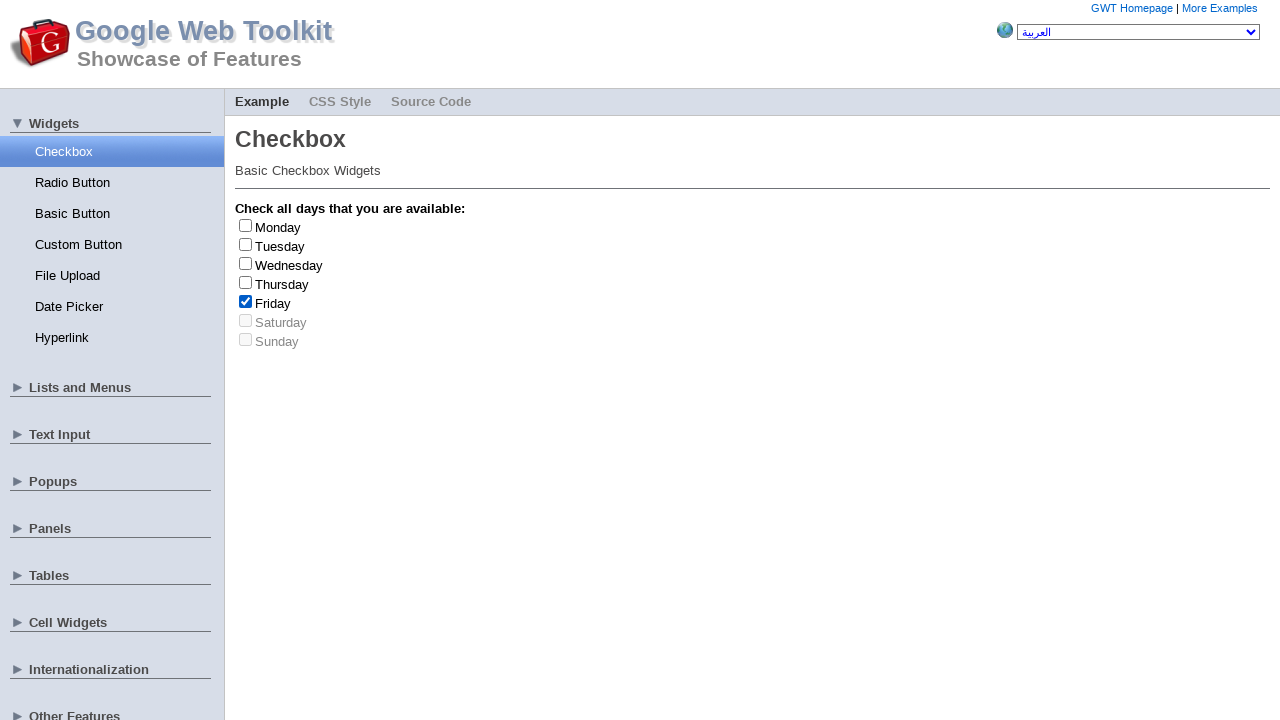

Friday checkbox clicked 1 time(s)
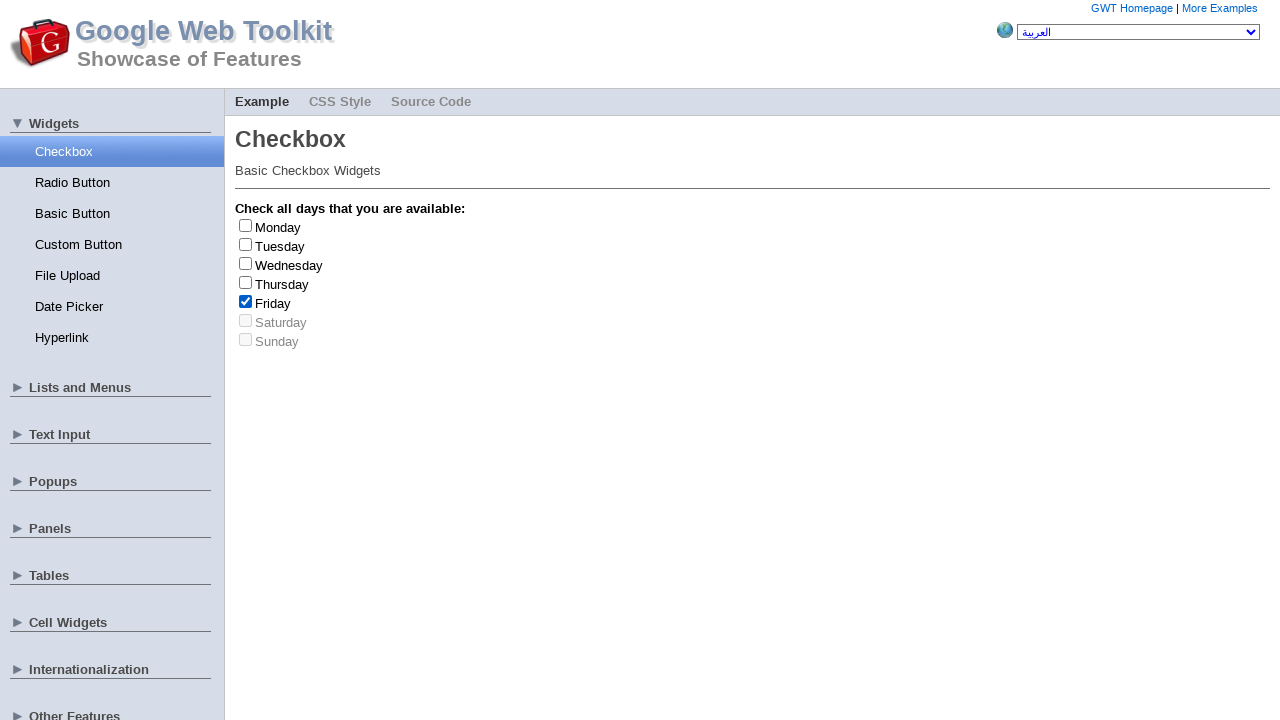

Clicked checkbox at index 4 again to uncheck at (273, 303) on .gwt-CheckBox>label >> nth=4
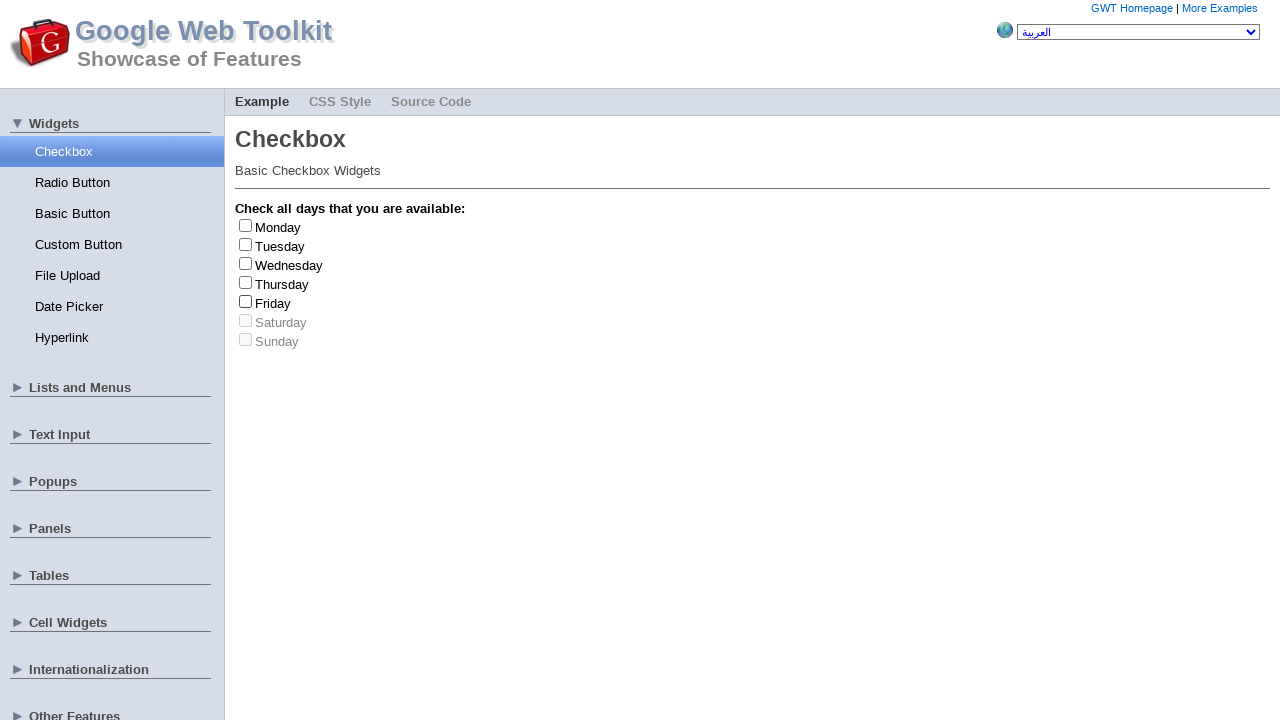

Clicked checkbox at index 2 at (289, 265) on .gwt-CheckBox>label >> nth=2
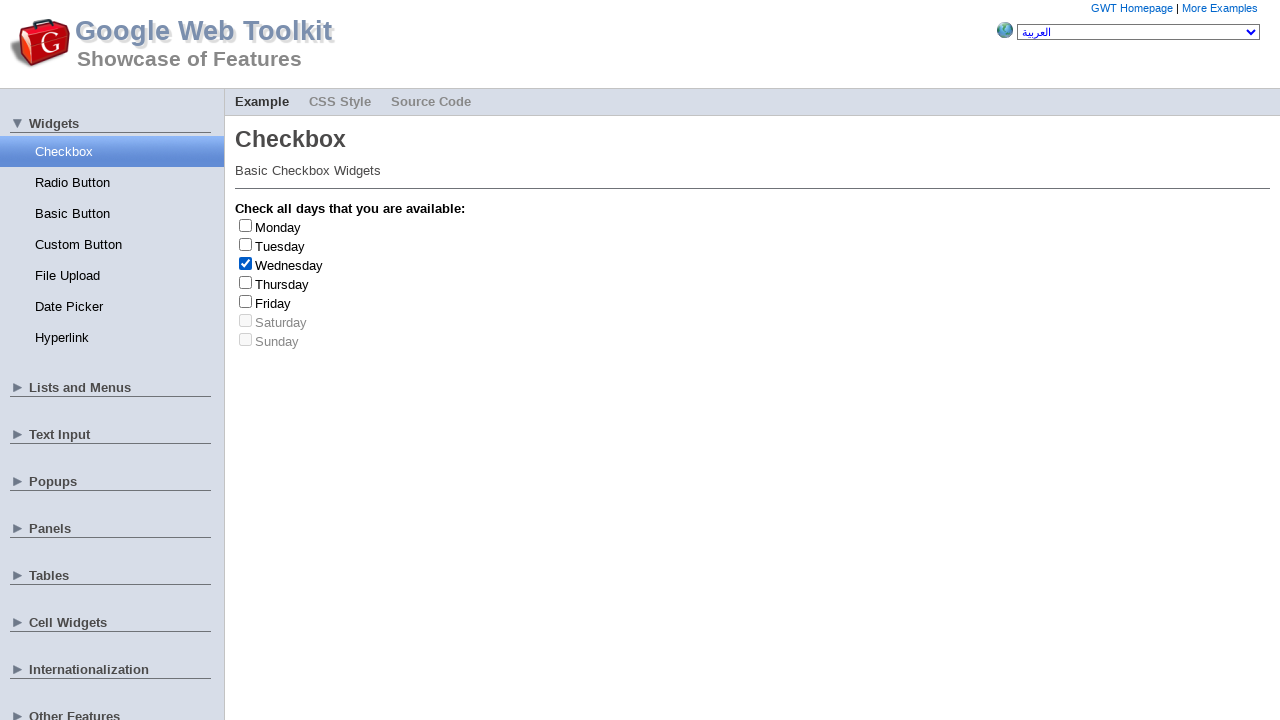

Retrieved checkbox label text: Wednesday
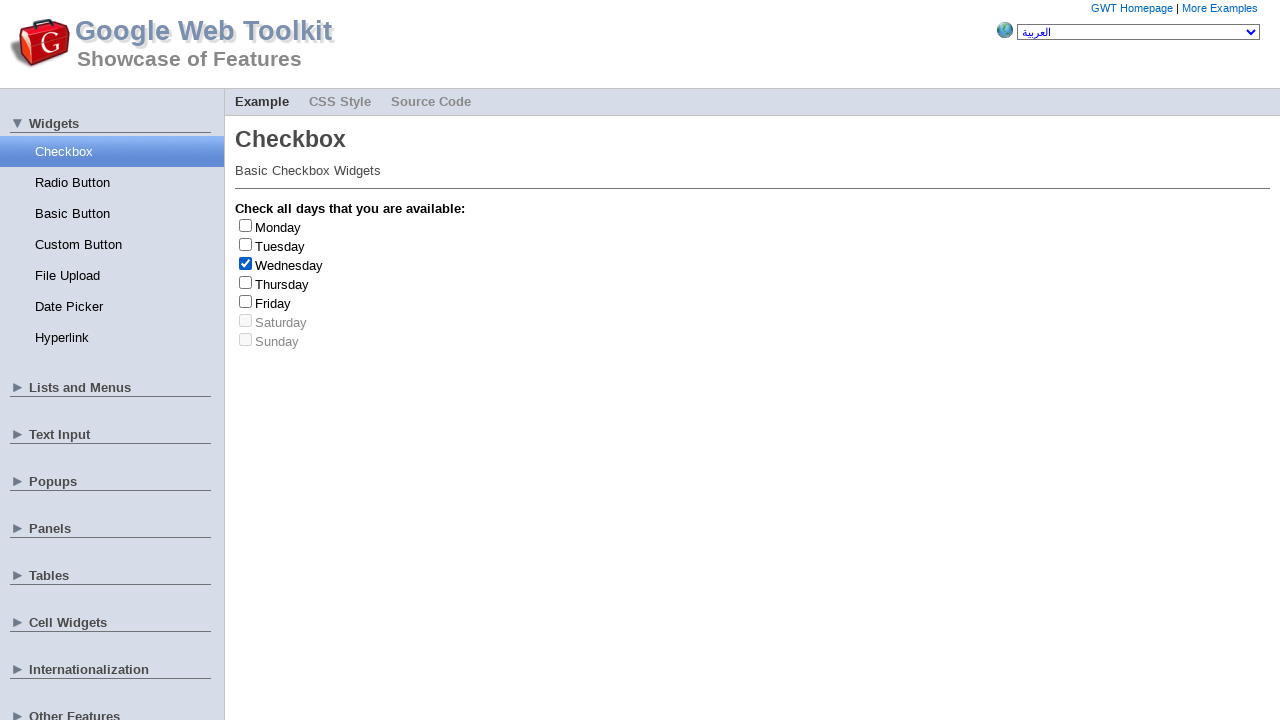

Clicked checkbox at index 2 again to uncheck at (289, 265) on .gwt-CheckBox>label >> nth=2
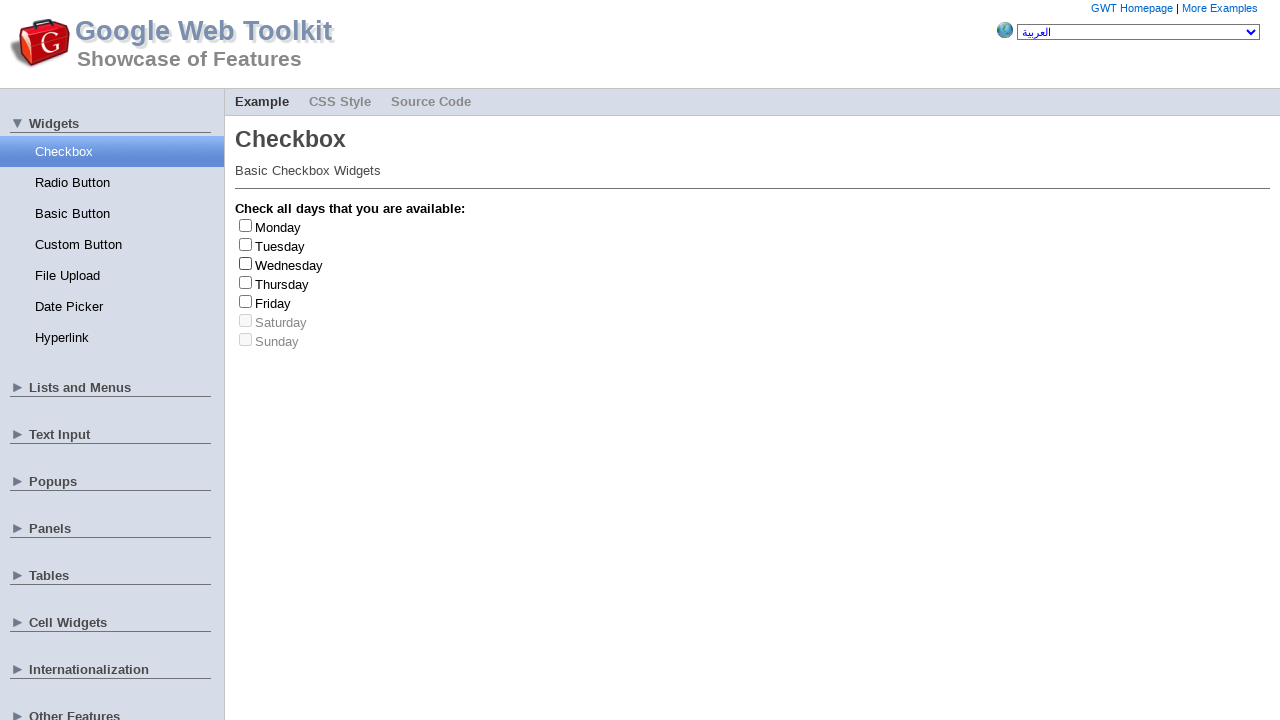

Clicked checkbox at index 2 at (289, 265) on .gwt-CheckBox>label >> nth=2
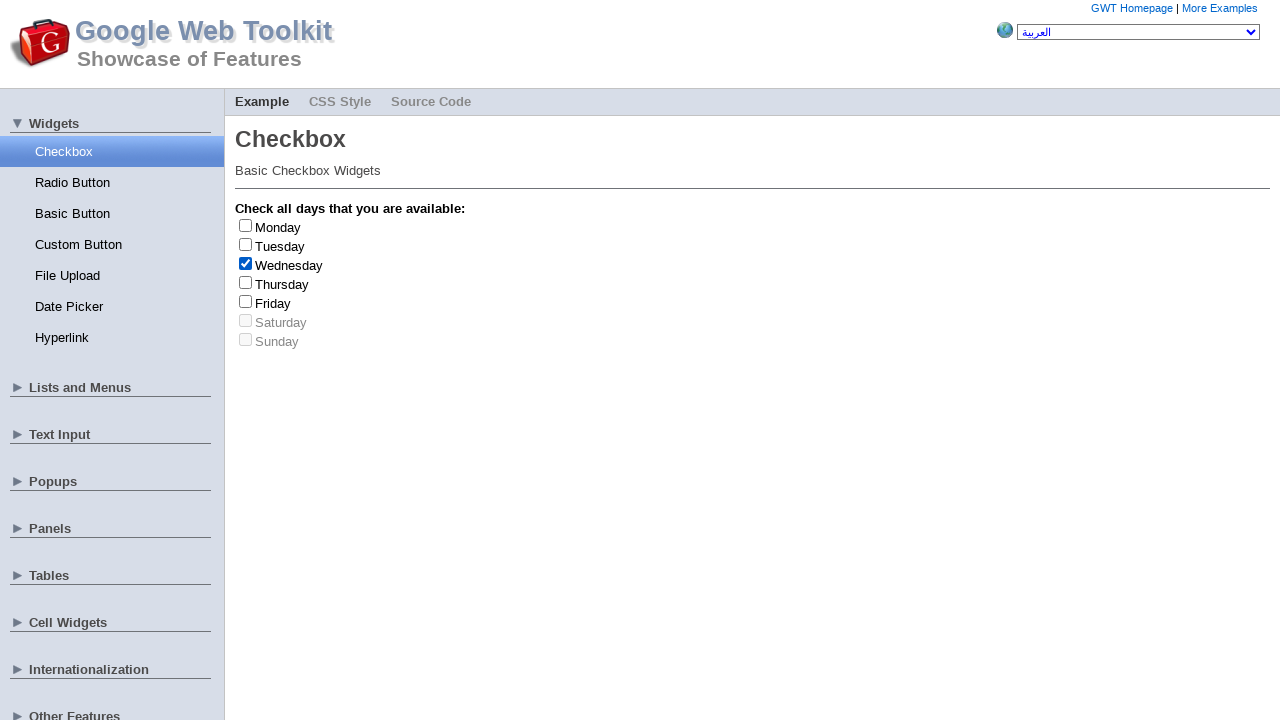

Retrieved checkbox label text: Wednesday
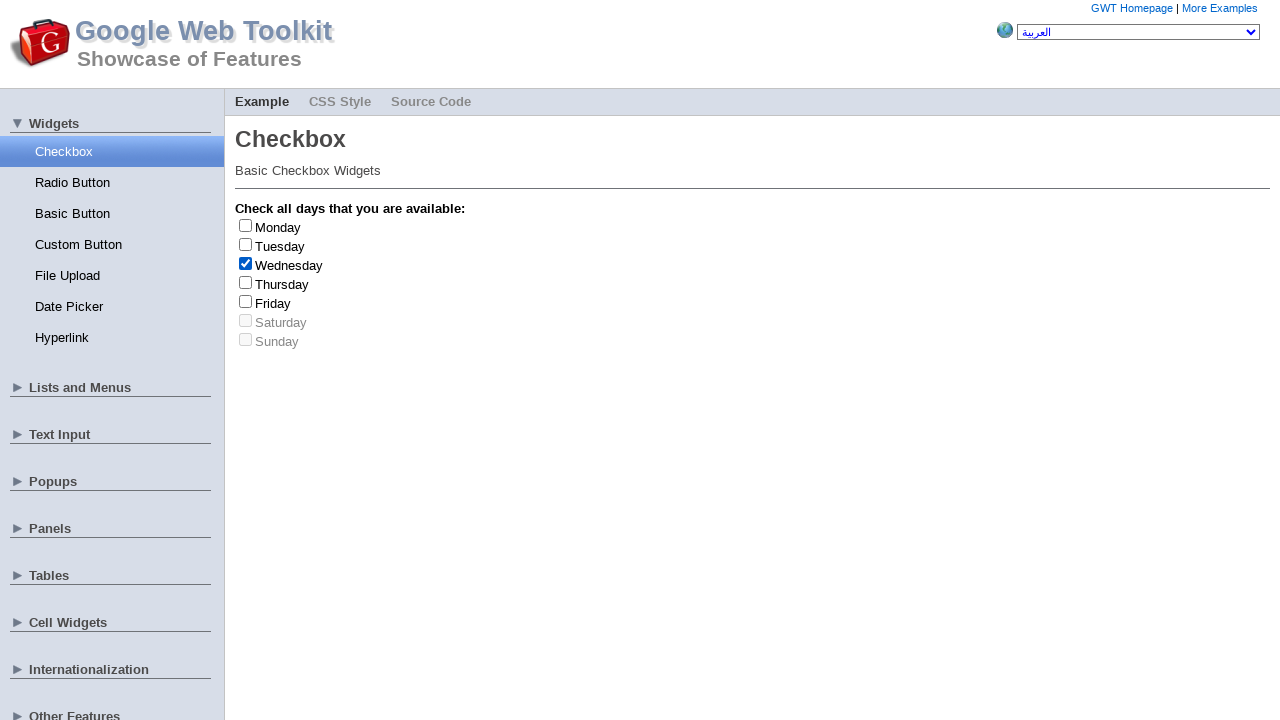

Clicked checkbox at index 2 again to uncheck at (289, 265) on .gwt-CheckBox>label >> nth=2
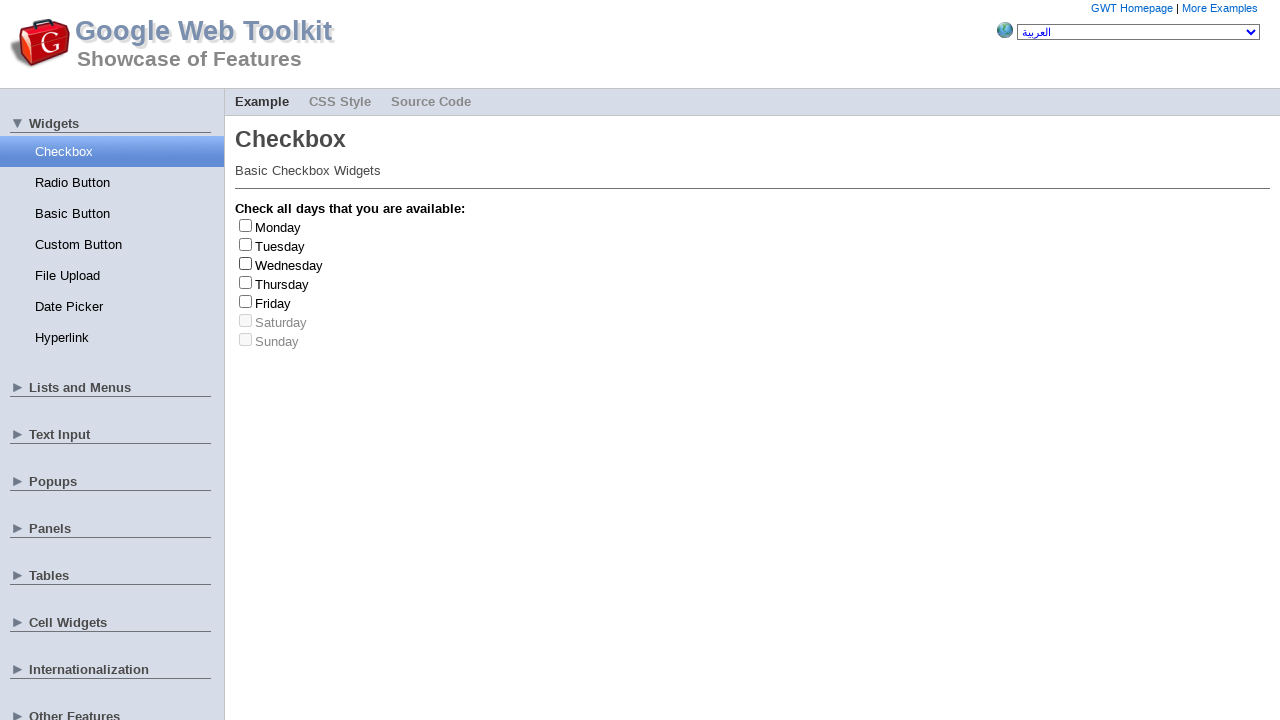

Clicked checkbox at index 2 at (289, 265) on .gwt-CheckBox>label >> nth=2
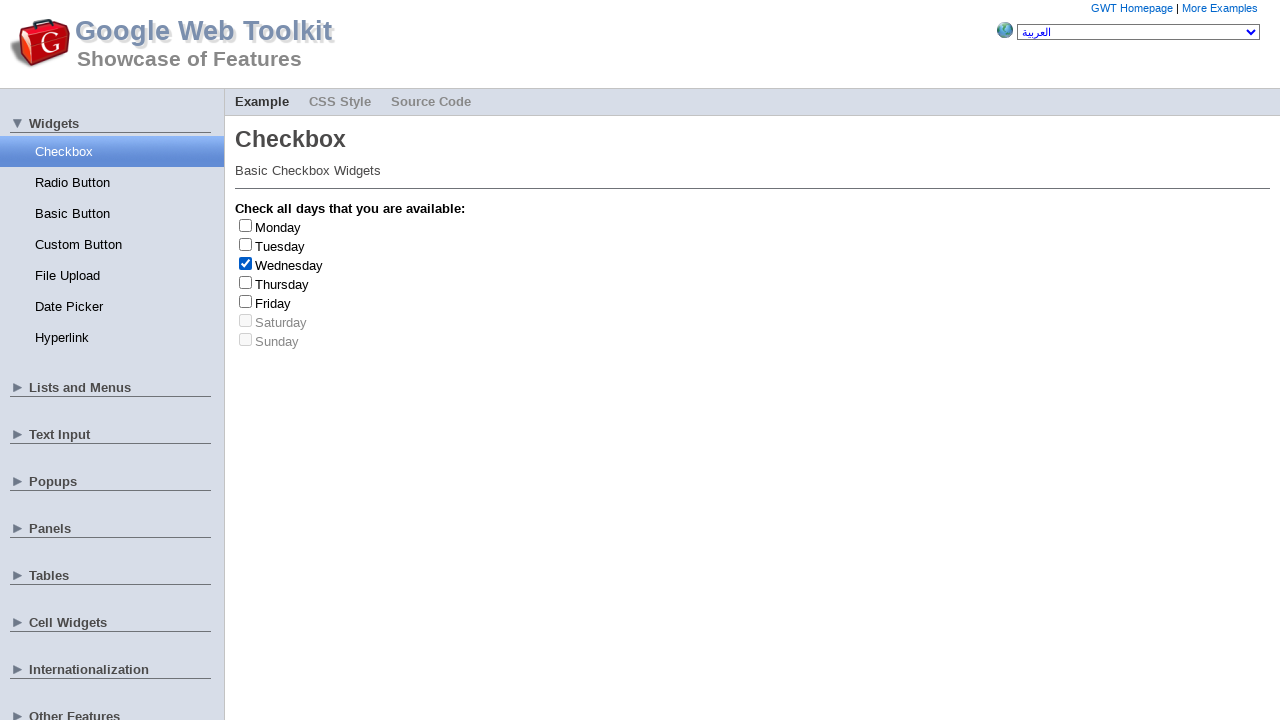

Retrieved checkbox label text: Wednesday
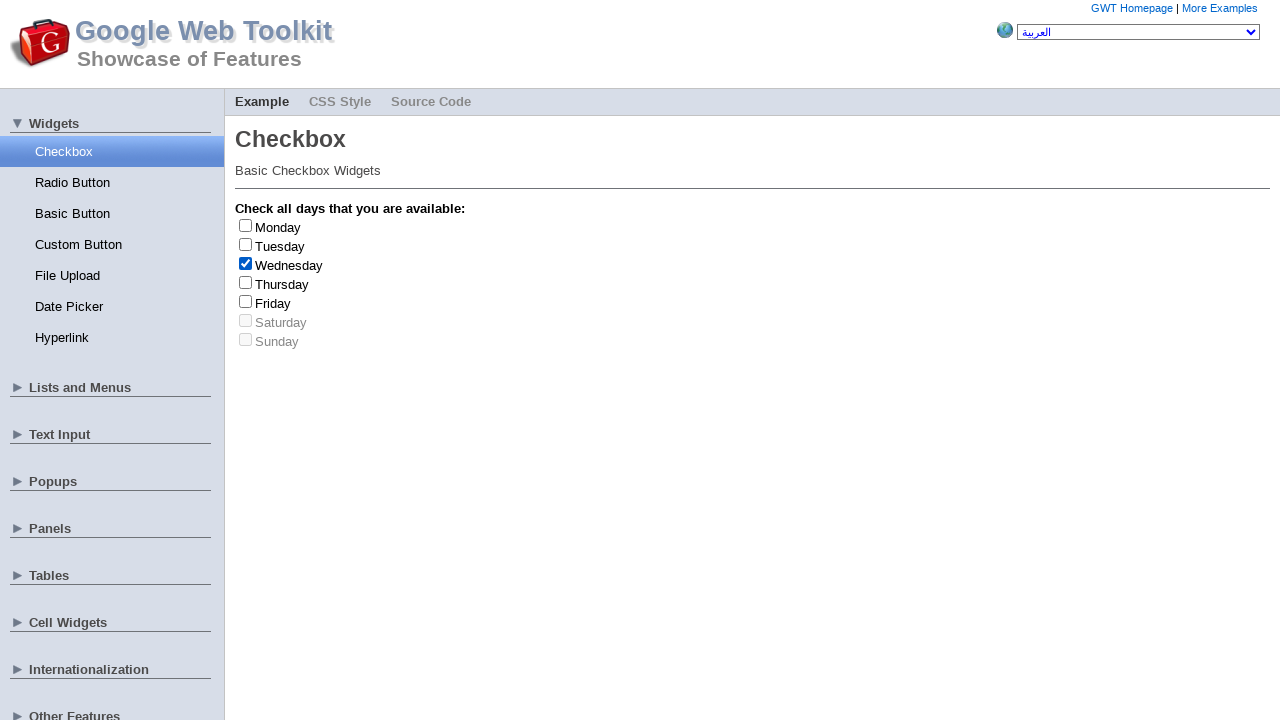

Clicked checkbox at index 2 again to uncheck at (289, 265) on .gwt-CheckBox>label >> nth=2
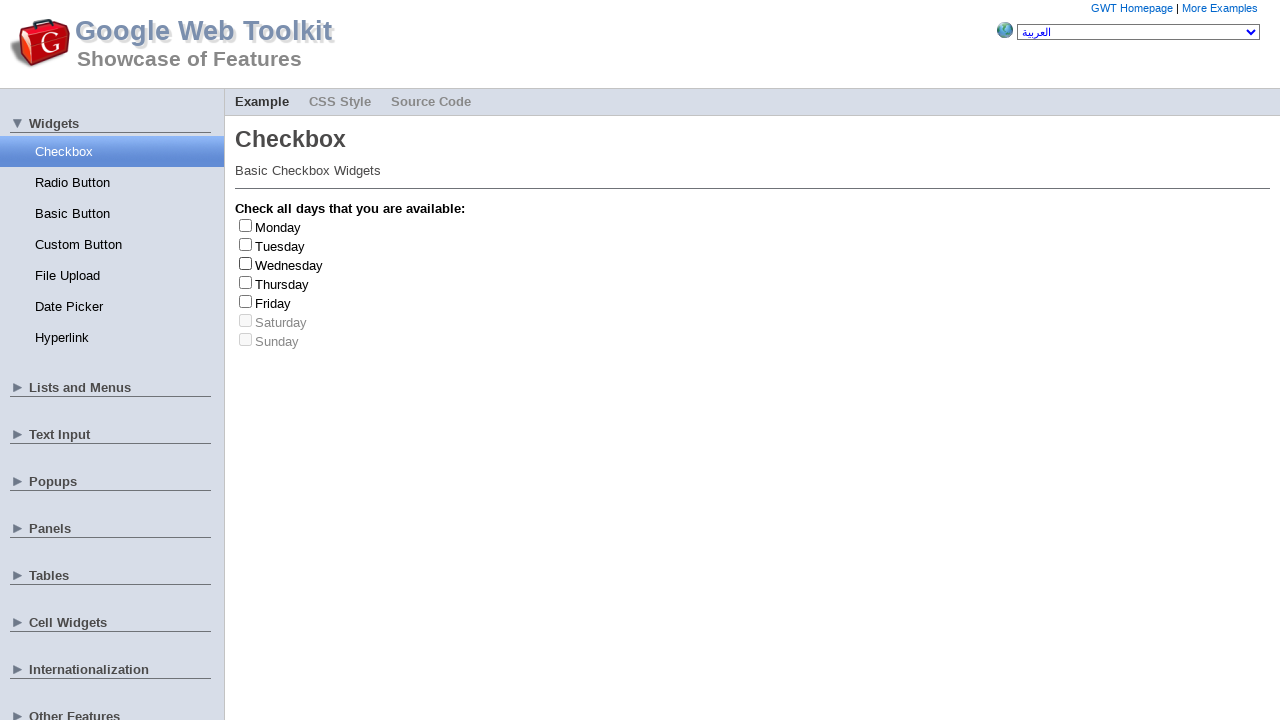

Clicked checkbox at index 0 at (278, 227) on .gwt-CheckBox>label >> nth=0
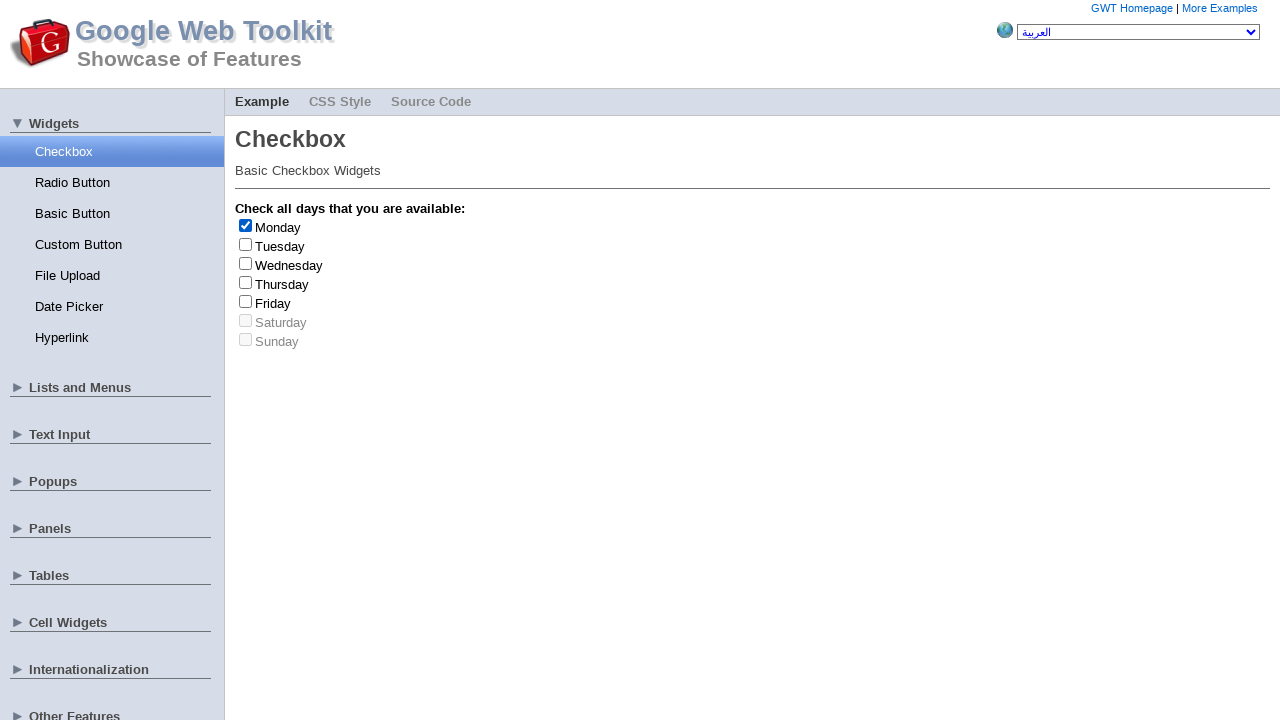

Retrieved checkbox label text: Monday
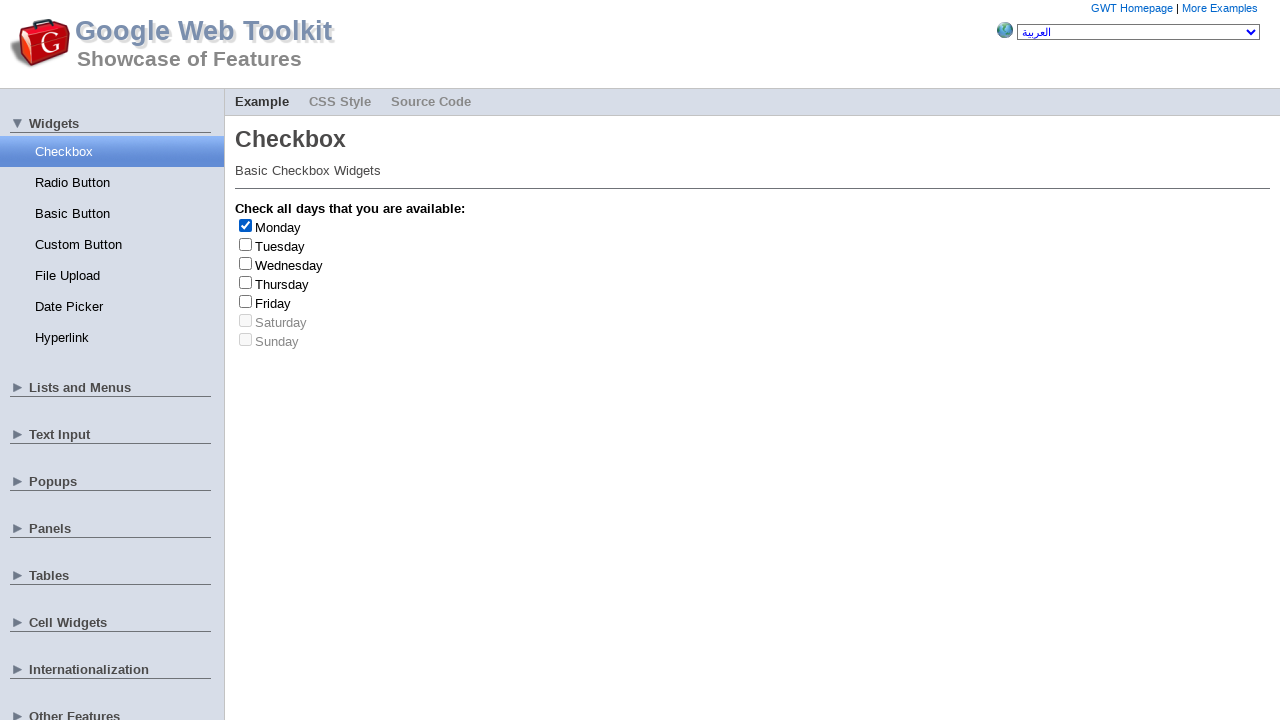

Clicked checkbox at index 0 again to uncheck at (278, 227) on .gwt-CheckBox>label >> nth=0
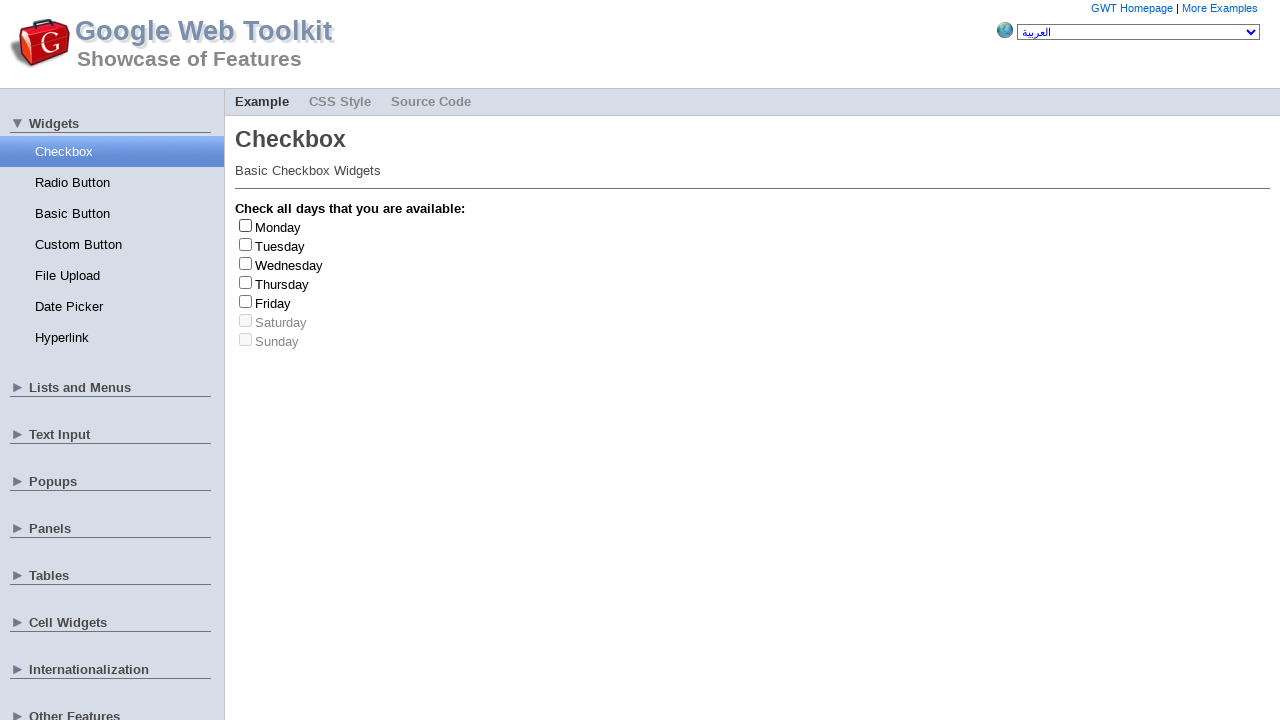

Clicked checkbox at index 2 at (289, 265) on .gwt-CheckBox>label >> nth=2
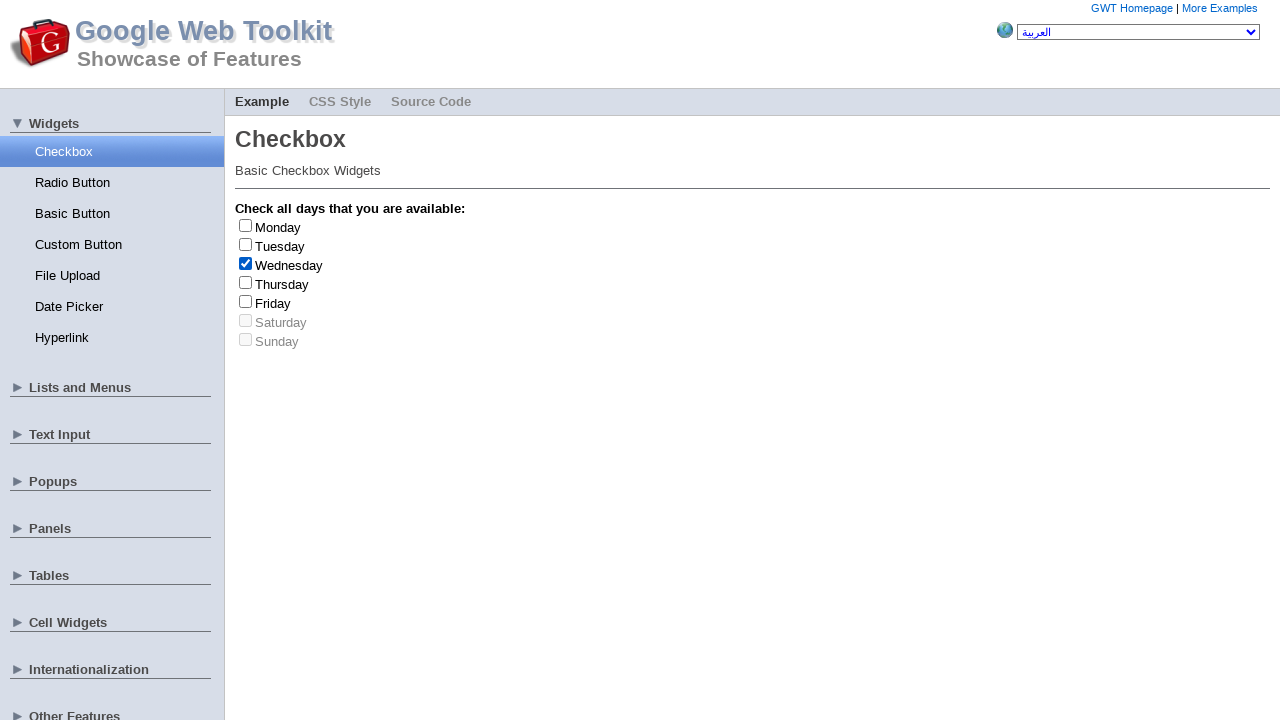

Retrieved checkbox label text: Wednesday
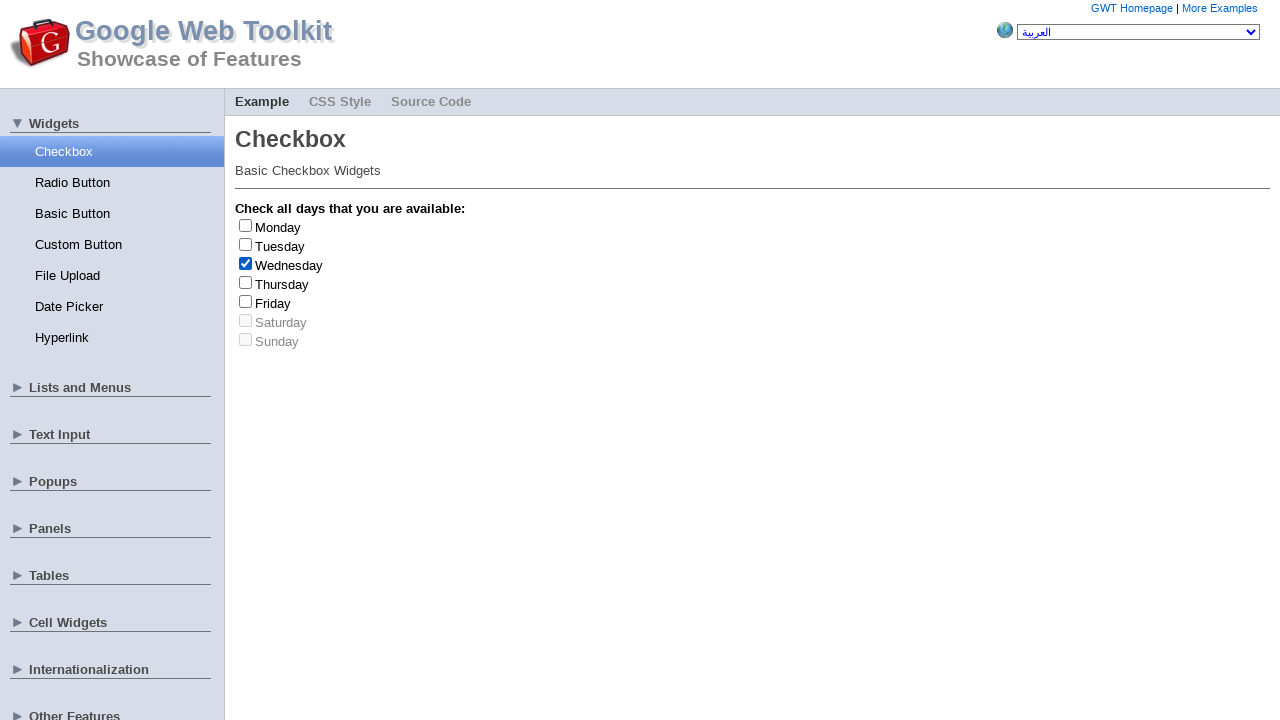

Clicked checkbox at index 2 again to uncheck at (289, 265) on .gwt-CheckBox>label >> nth=2
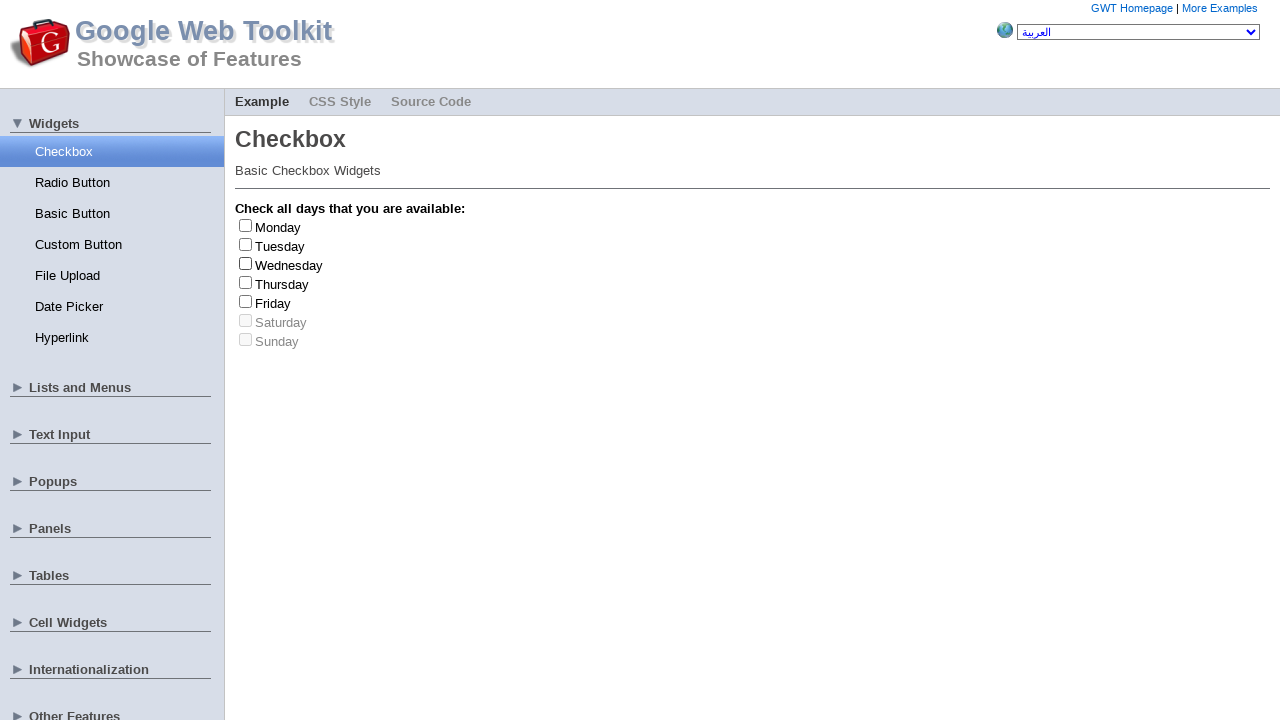

Clicked checkbox at index 0 at (278, 227) on .gwt-CheckBox>label >> nth=0
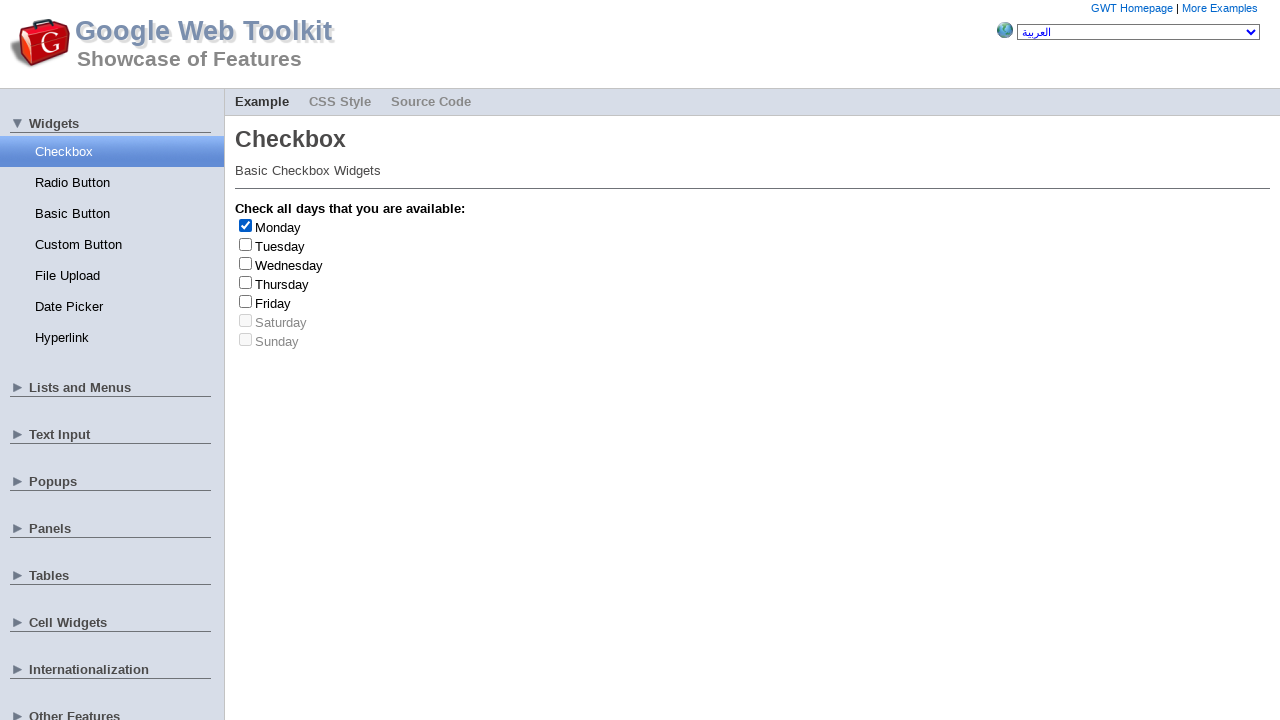

Retrieved checkbox label text: Monday
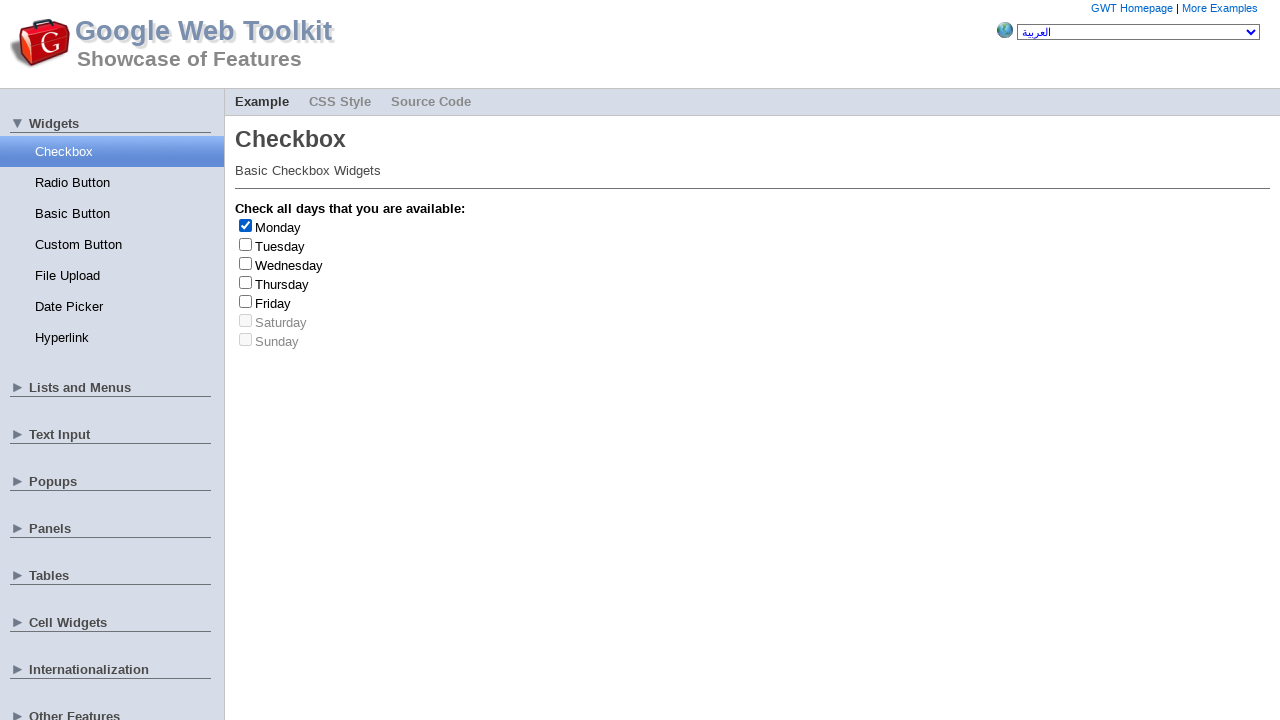

Clicked checkbox at index 0 again to uncheck at (278, 227) on .gwt-CheckBox>label >> nth=0
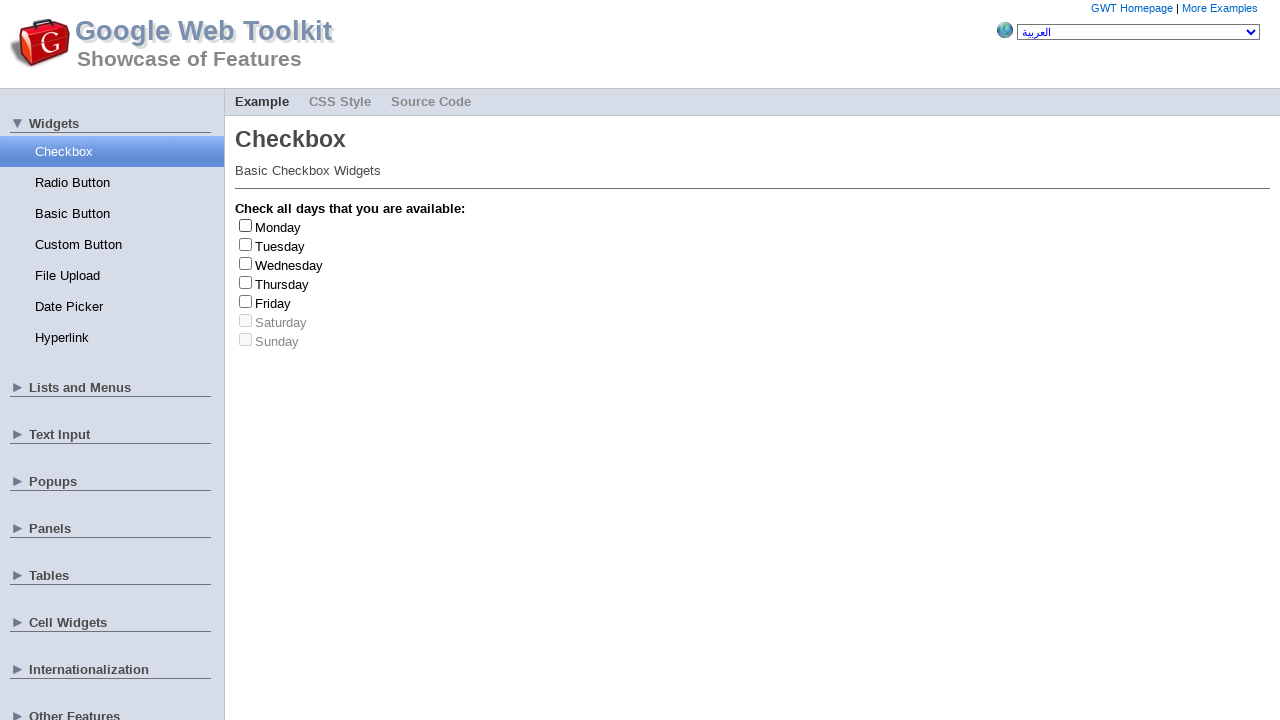

Clicked checkbox at index 1 at (280, 246) on .gwt-CheckBox>label >> nth=1
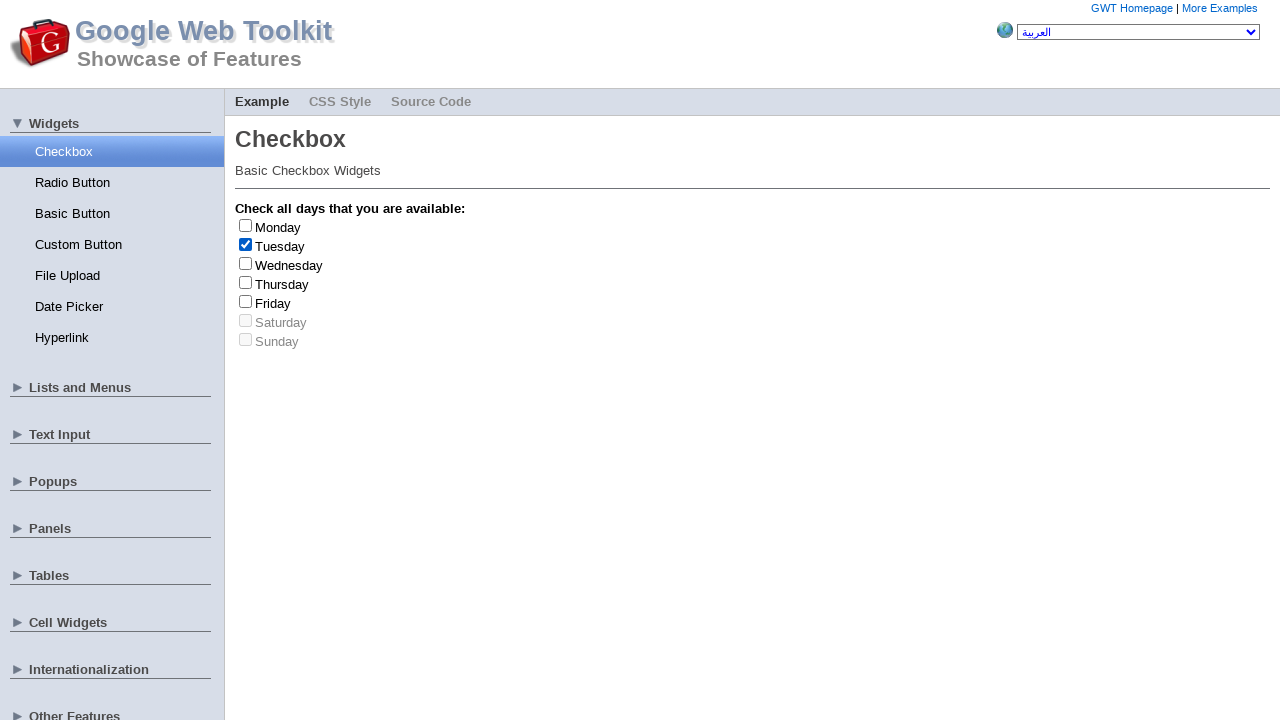

Retrieved checkbox label text: Tuesday
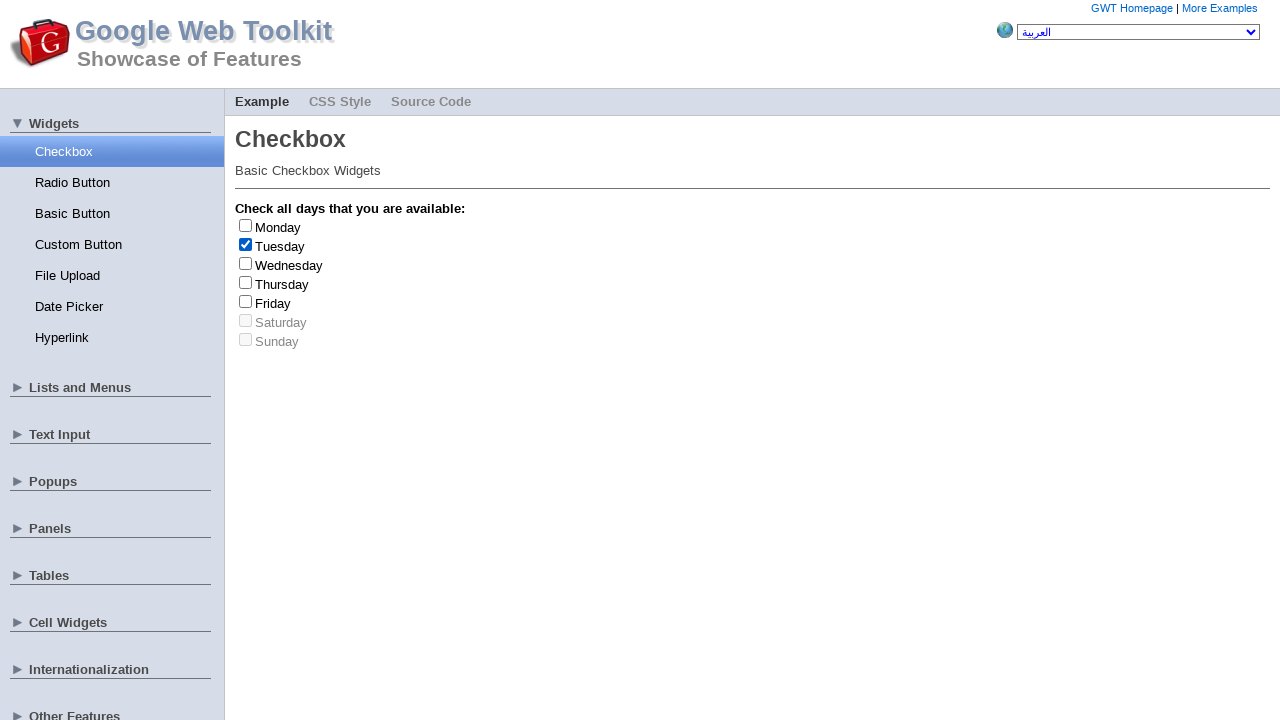

Clicked checkbox at index 1 again to uncheck at (280, 246) on .gwt-CheckBox>label >> nth=1
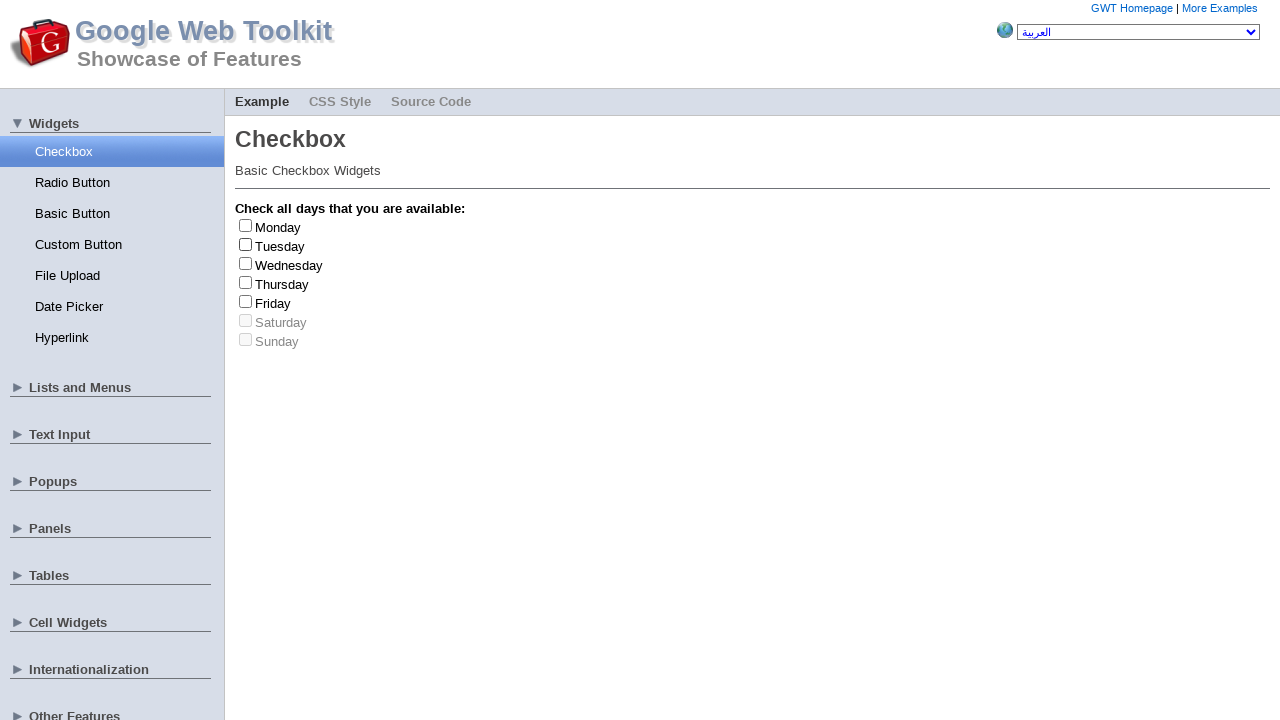

Clicked checkbox at index 4 at (273, 303) on .gwt-CheckBox>label >> nth=4
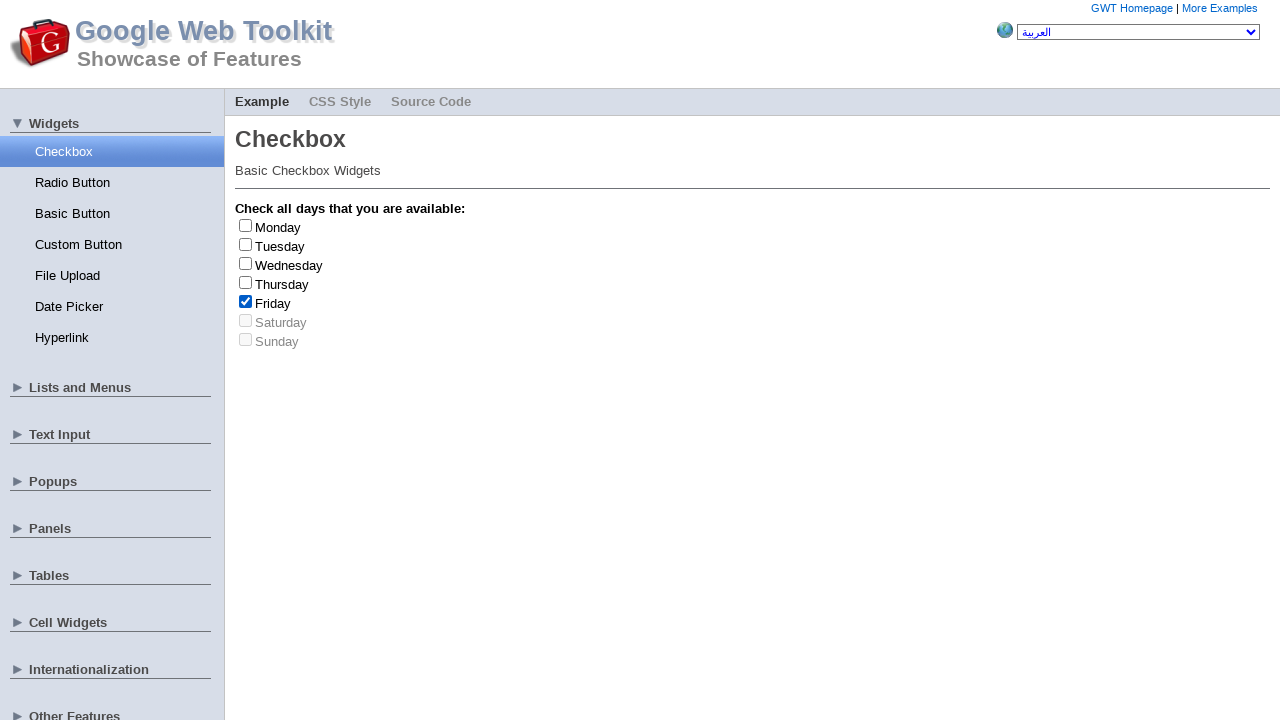

Retrieved checkbox label text: Friday
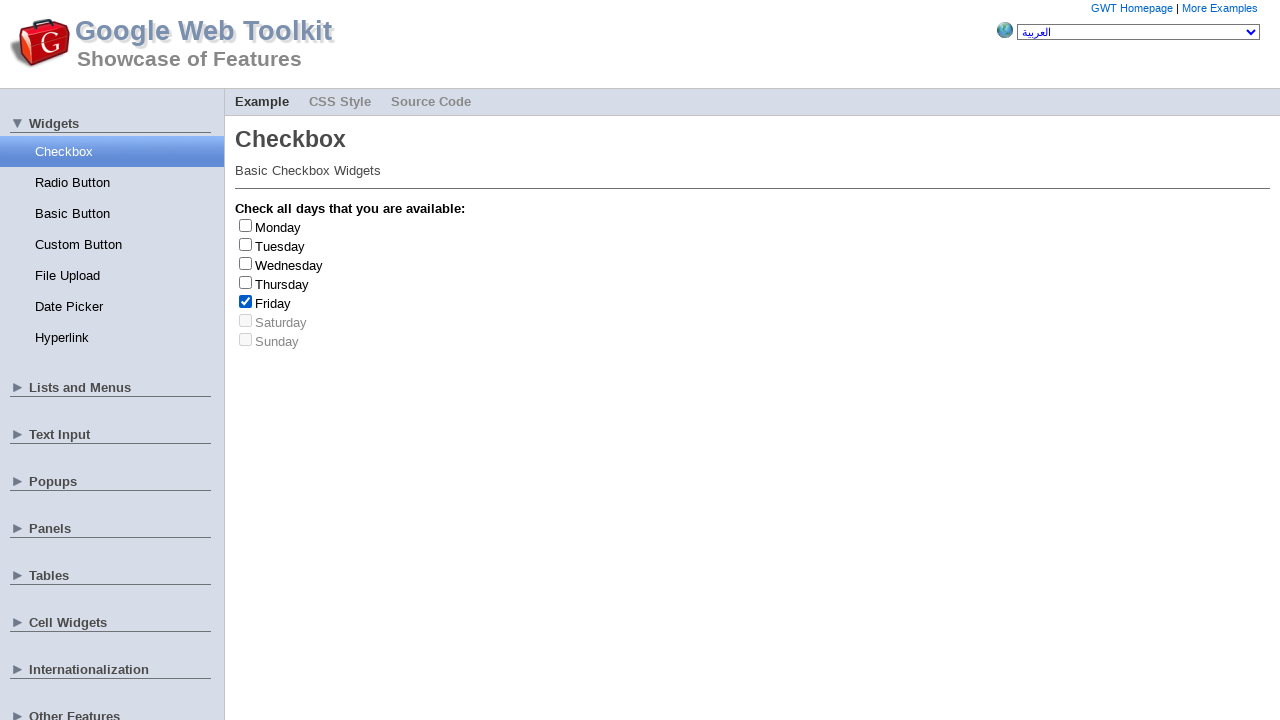

Friday checkbox clicked 2 time(s)
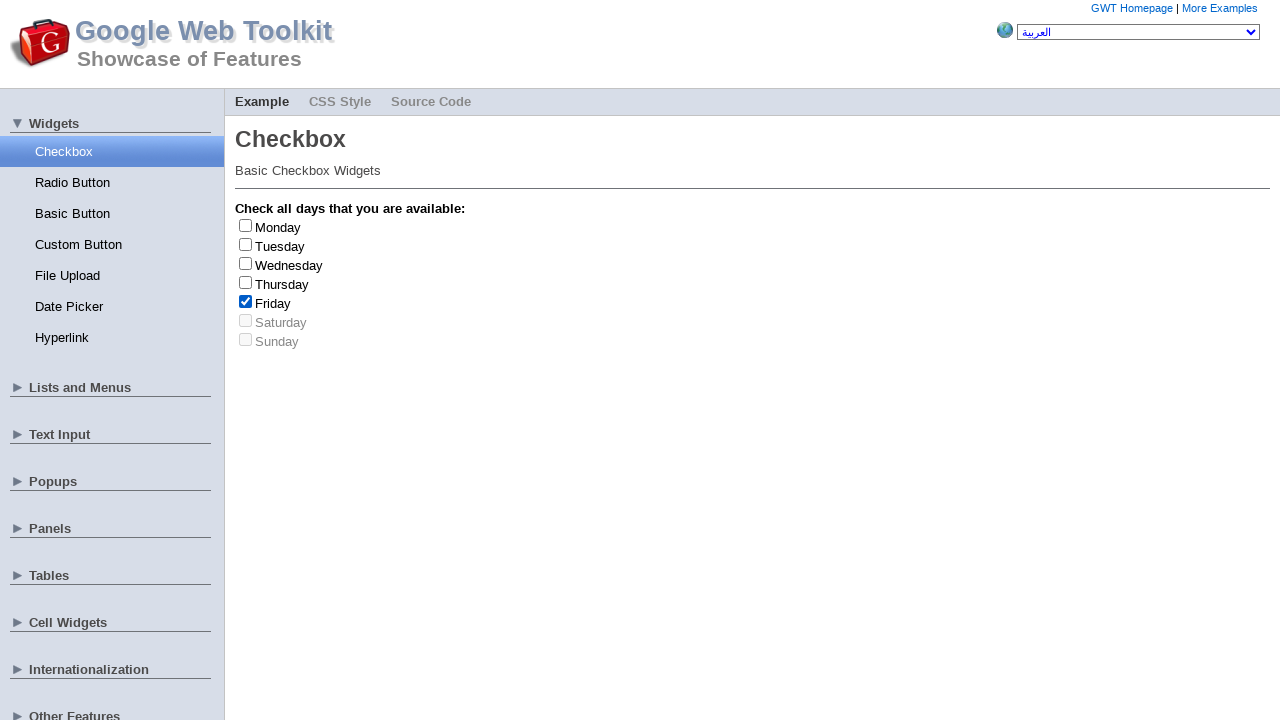

Clicked checkbox at index 4 again to uncheck at (273, 303) on .gwt-CheckBox>label >> nth=4
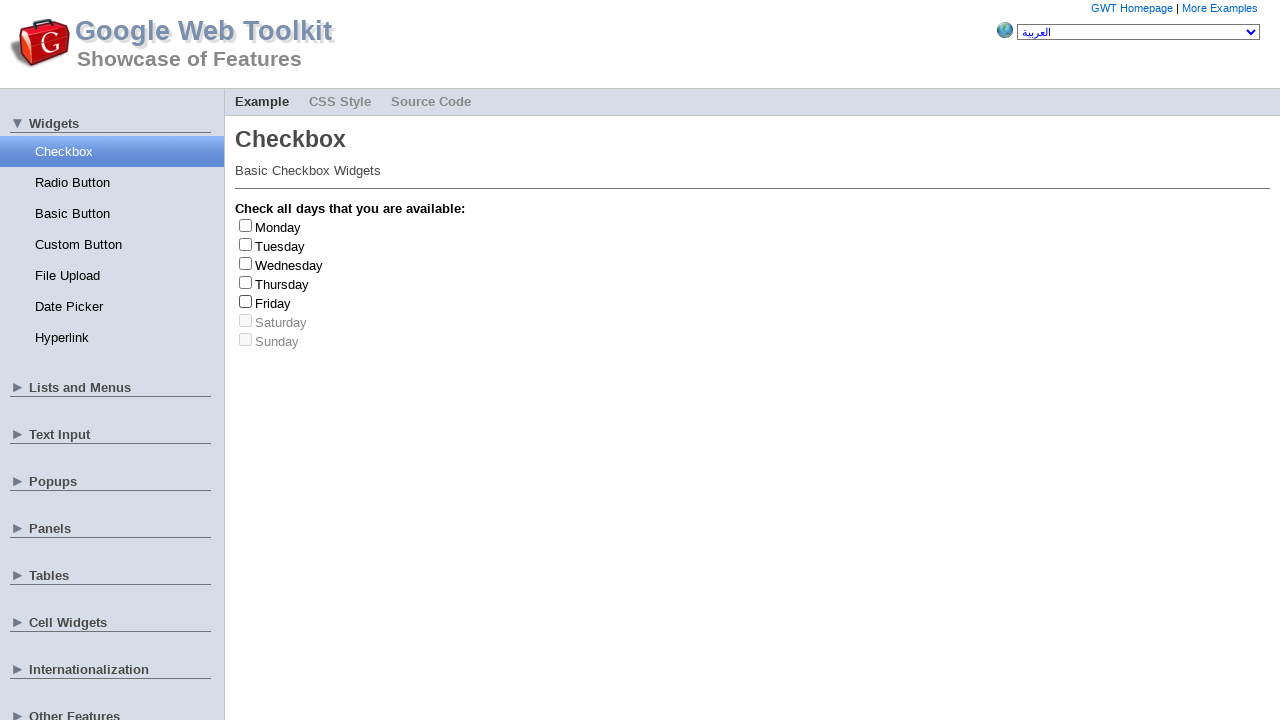

Clicked checkbox at index 4 at (273, 303) on .gwt-CheckBox>label >> nth=4
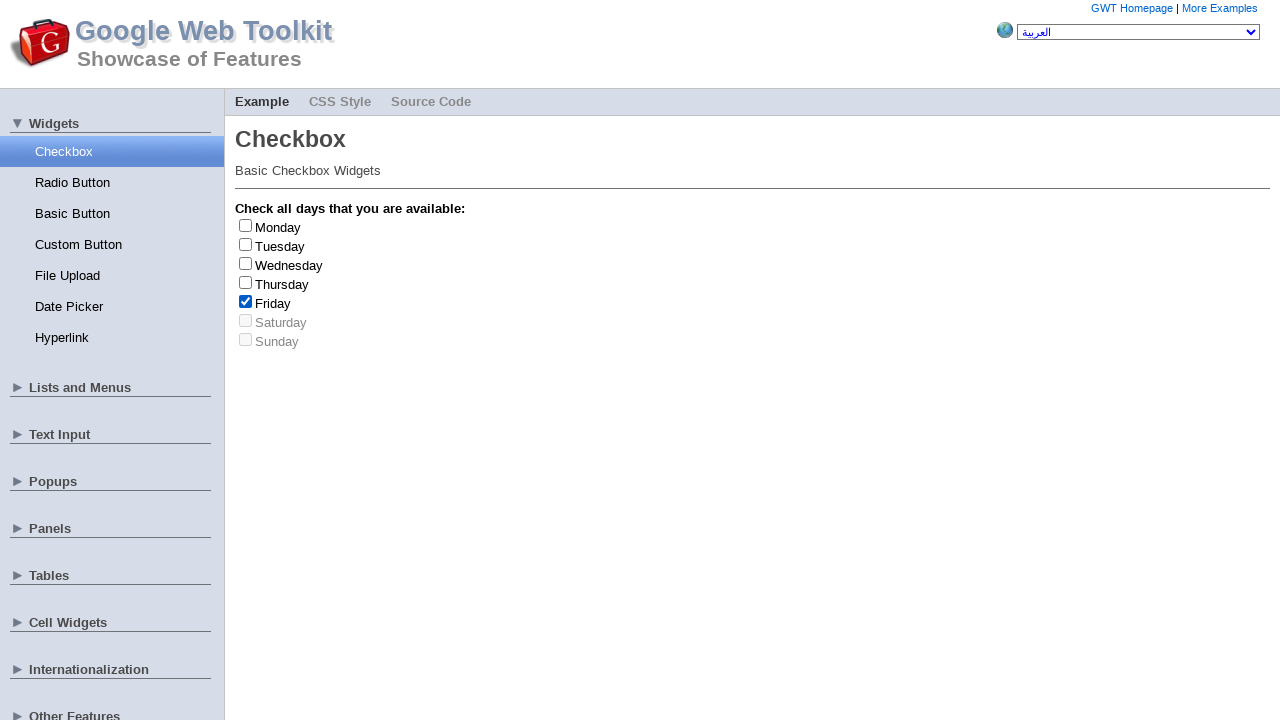

Retrieved checkbox label text: Friday
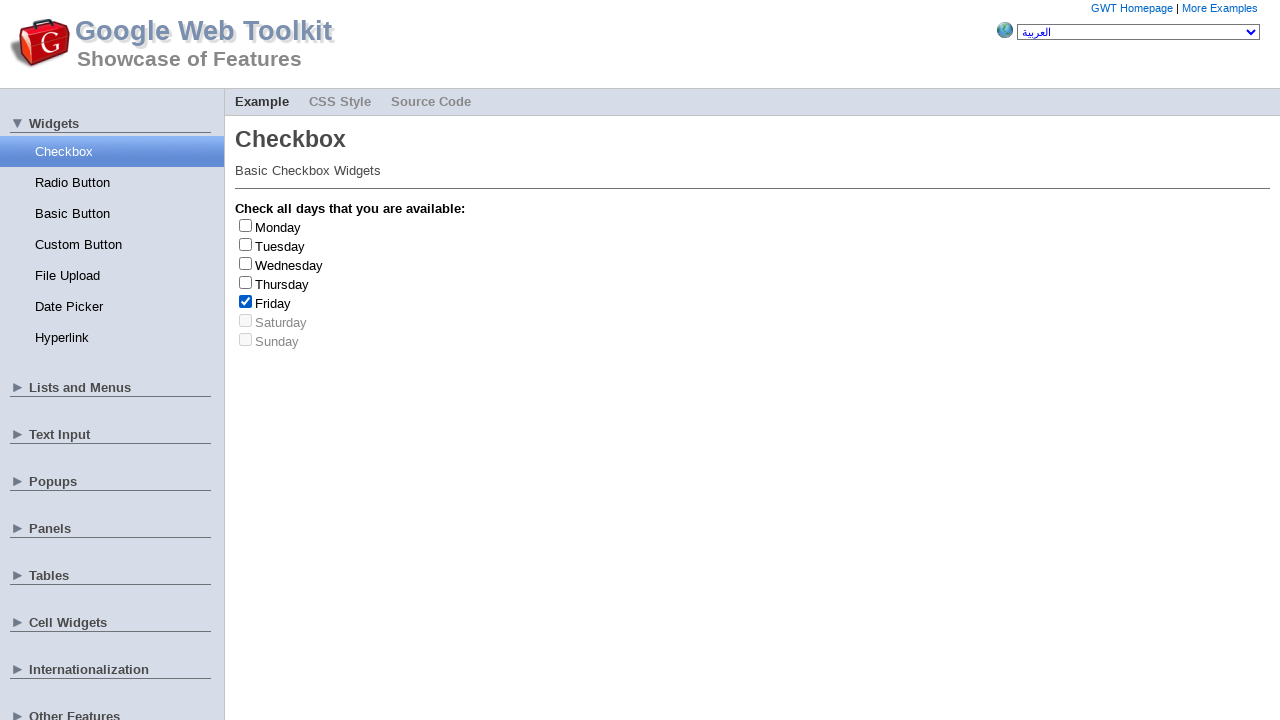

Friday checkbox clicked 3 time(s)
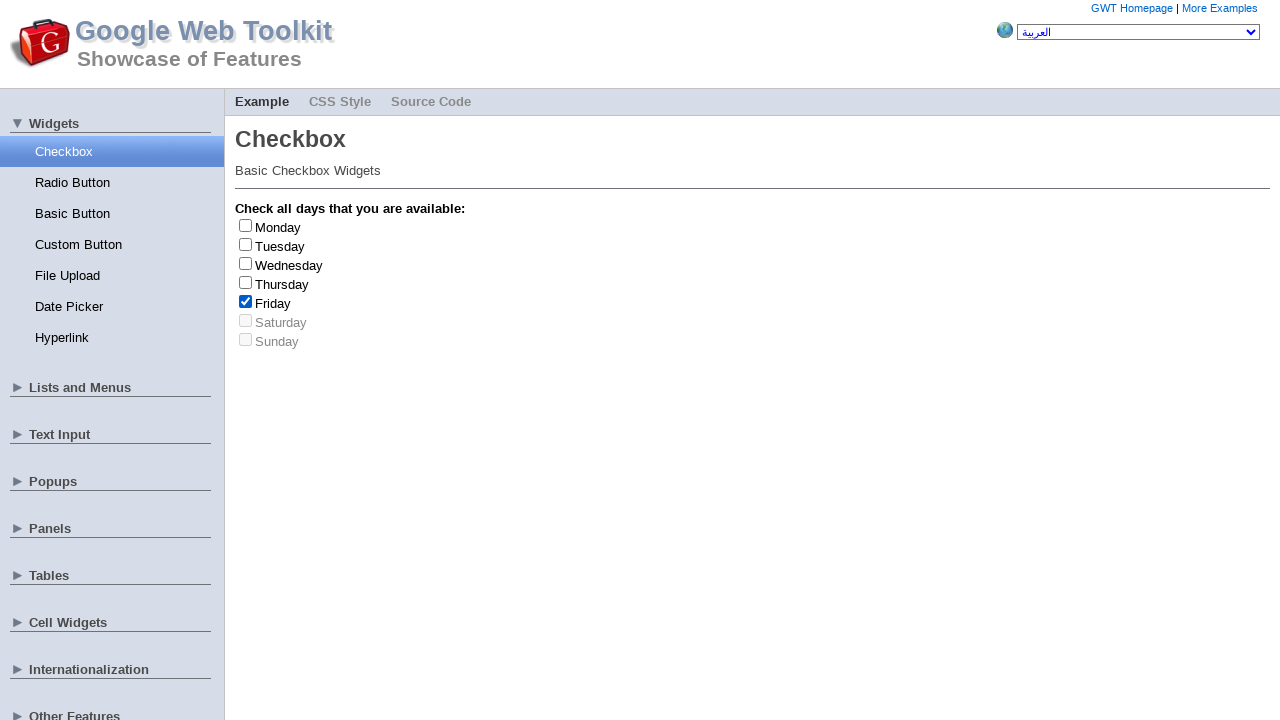

Clicked checkbox at index 4 again to uncheck at (273, 303) on .gwt-CheckBox>label >> nth=4
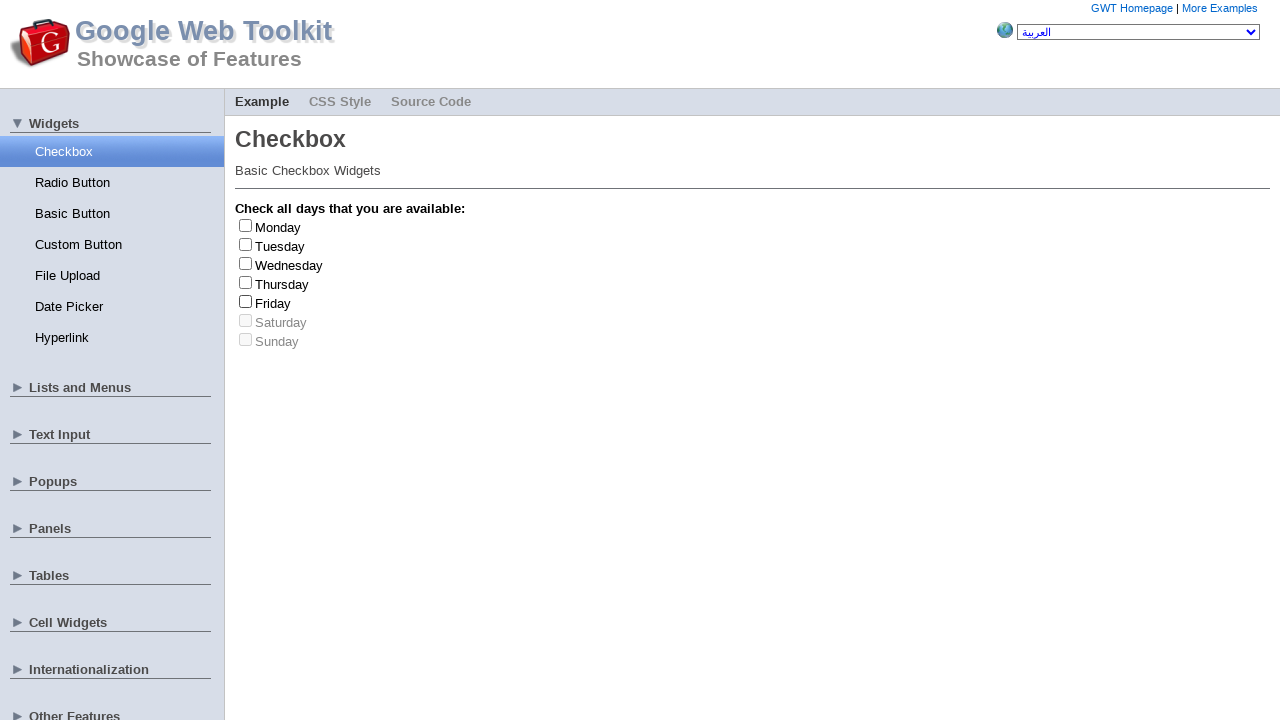

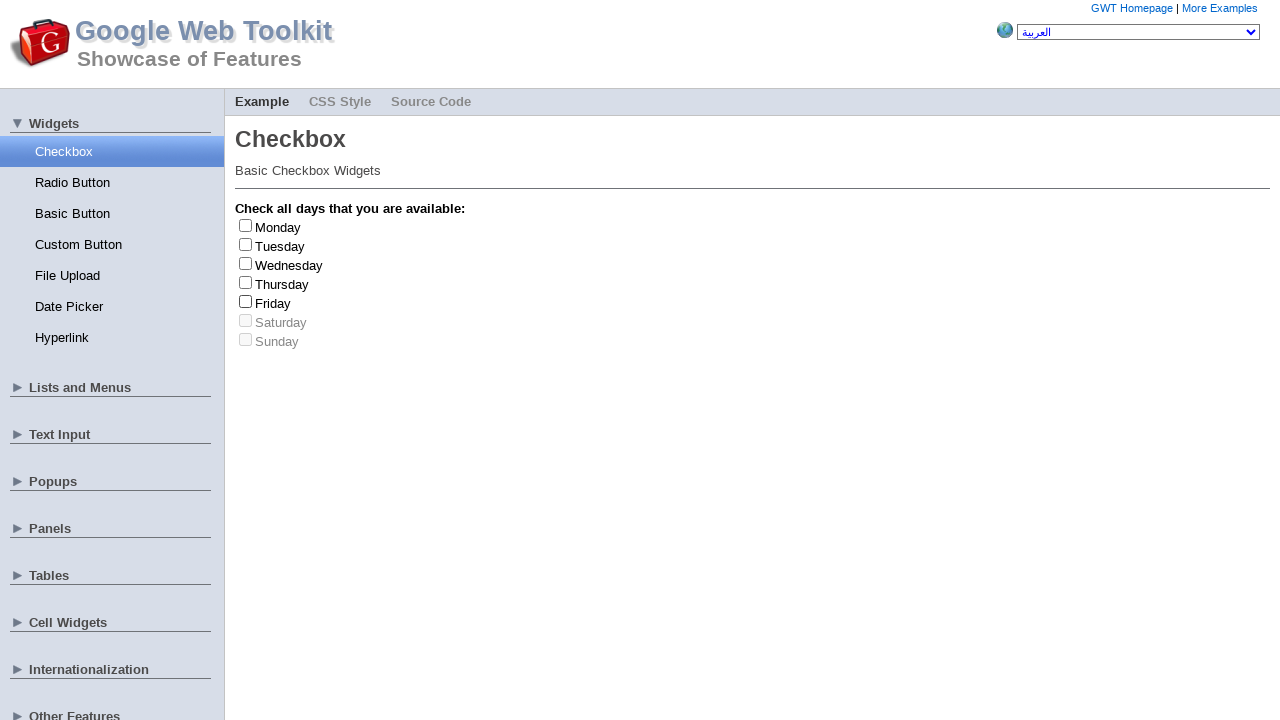